Tests adding multiple rows to a table by clicking "Add New" button, filling in name, department, and phone fields, then confirming each addition

Starting URL: https://www.tutorialrepublic.com/snippets/bootstrap/table-with-add-and-delete-row-feature.php

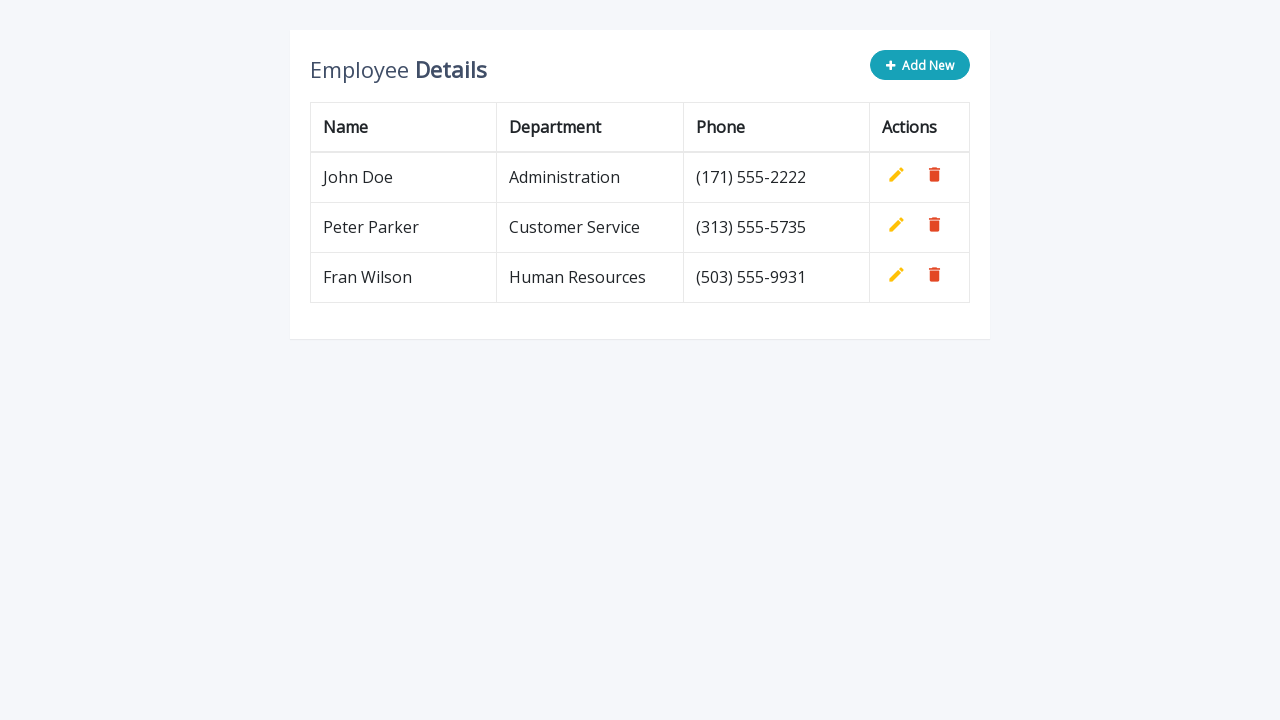

Clicked 'Add New' button to start adding row 1 at (920, 65) on xpath=//button[normalize-space()='Add New']
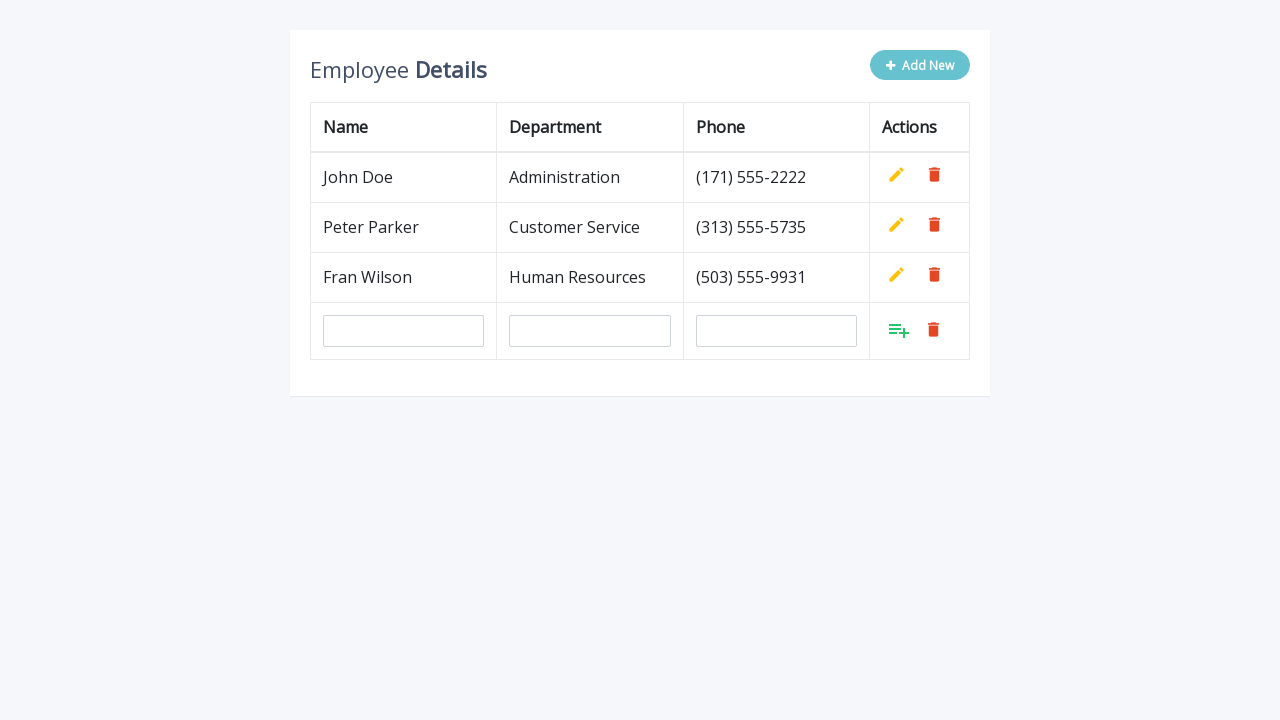

Waited for form to load
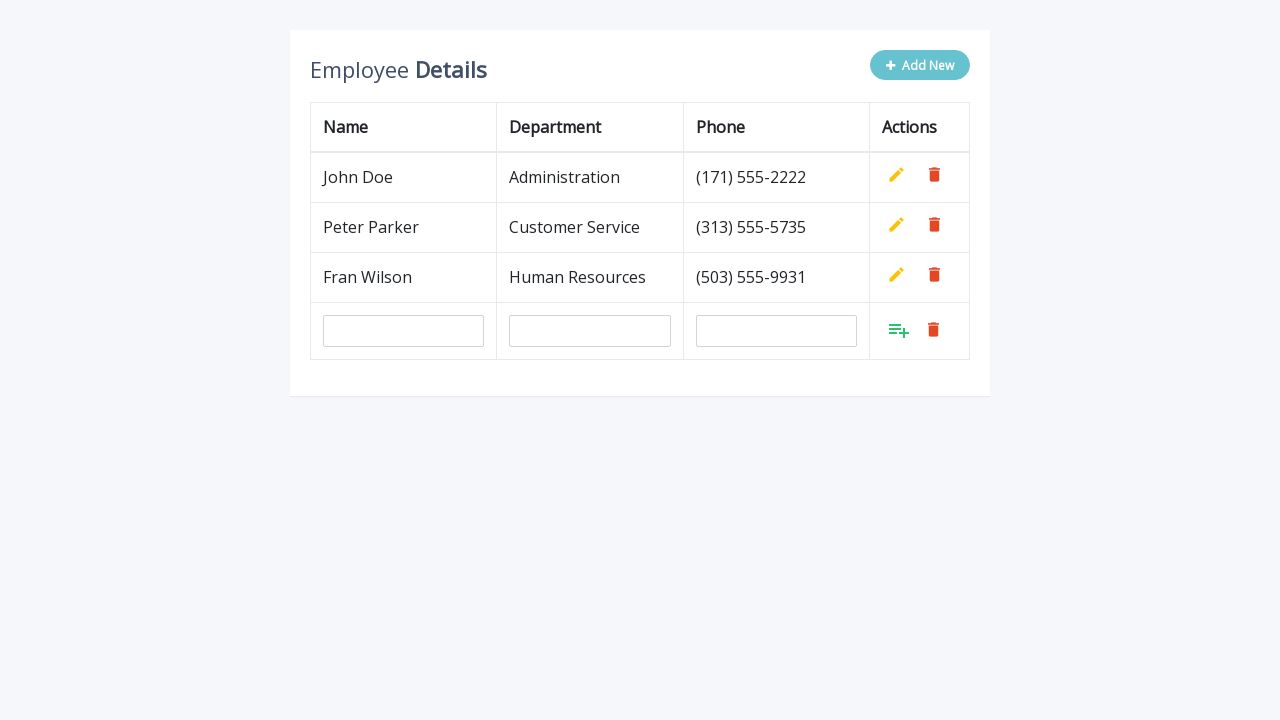

Filled name field with 'Pera Peric' on //input[@name='name']
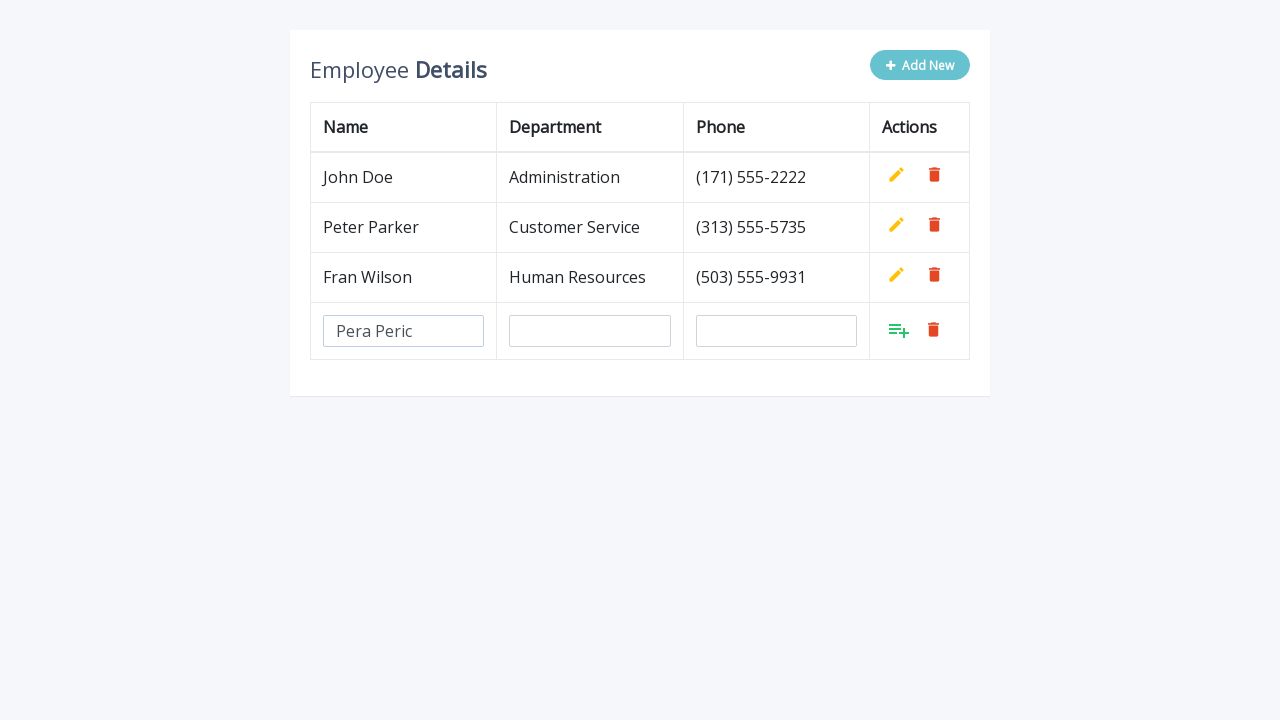

Filled department field with 'Customer Service' on //input[@name='department']
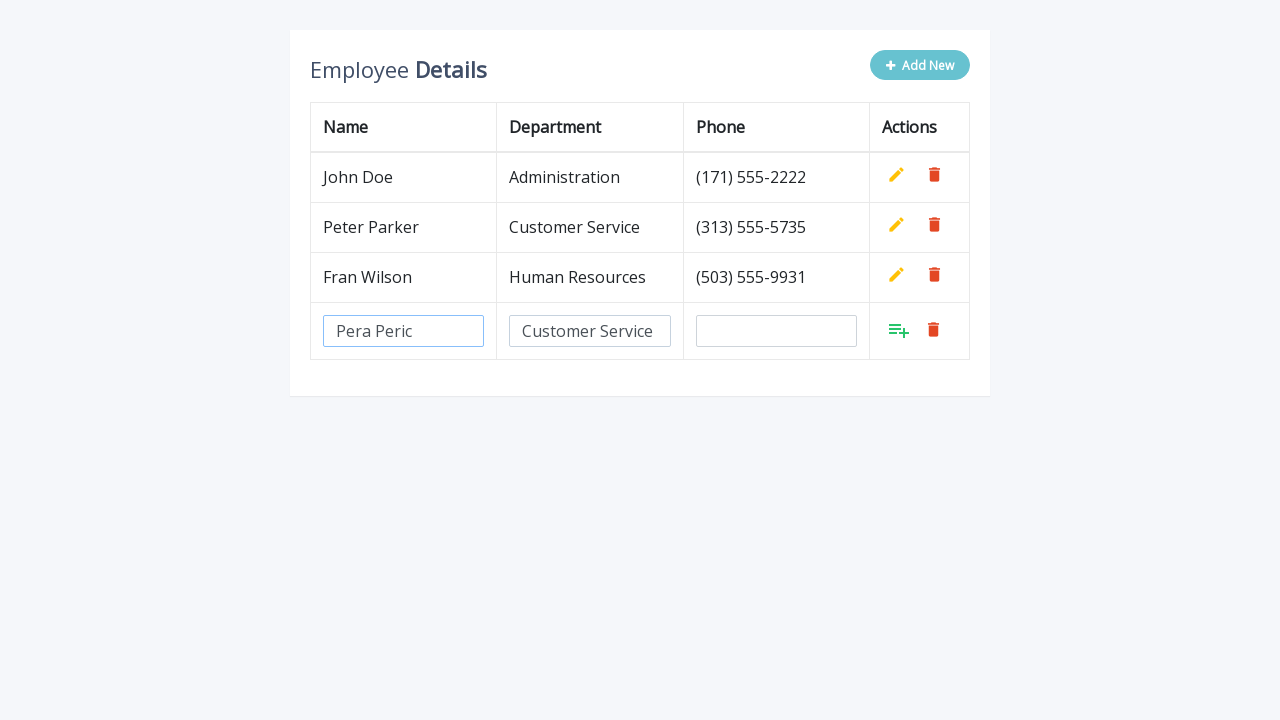

Filled phone field with '1111 1111' on //input[@name='phone']
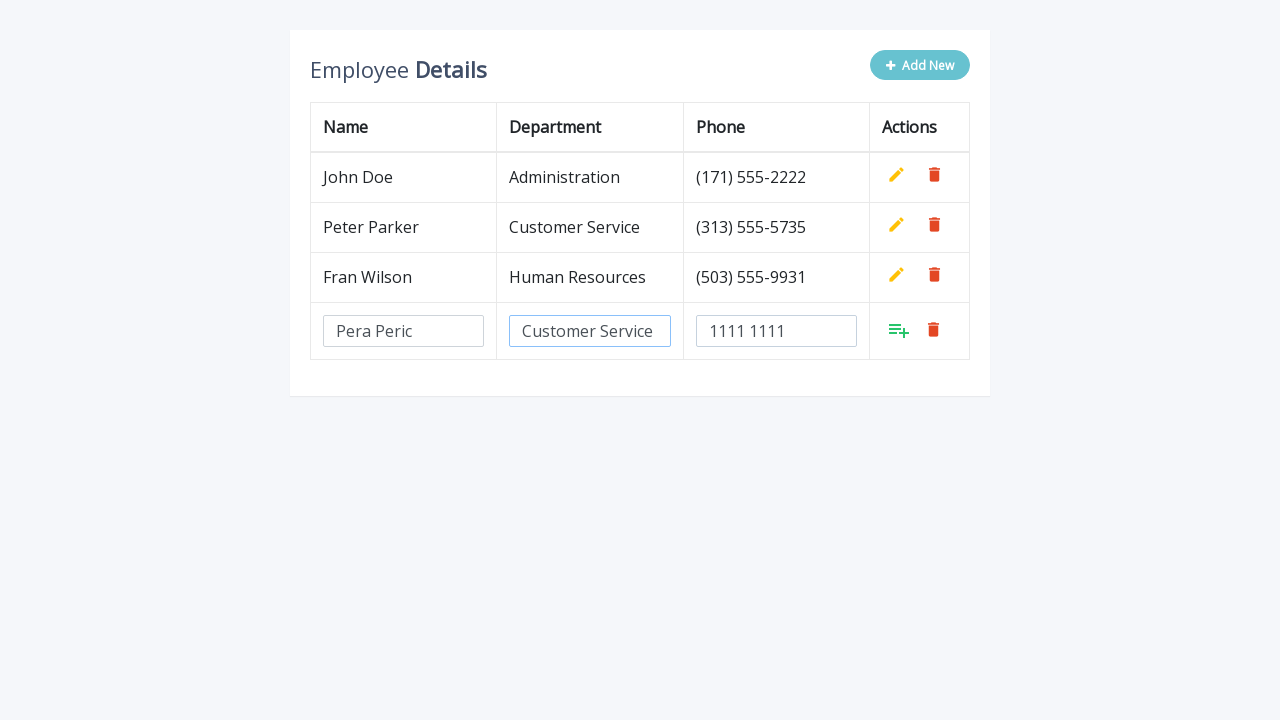

Waited before confirming row addition
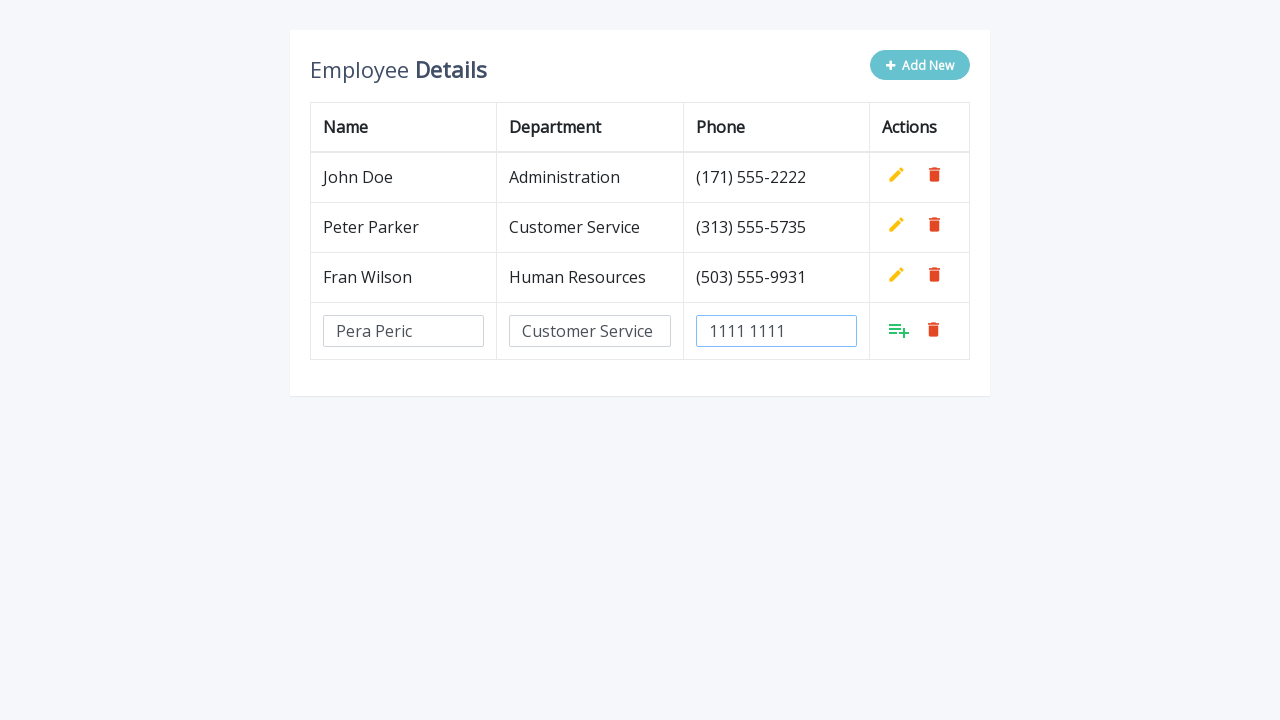

Clicked confirm button to add row 1 to table at (899, 330) on xpath=//tbody/tr[last()]/td[last()]/a
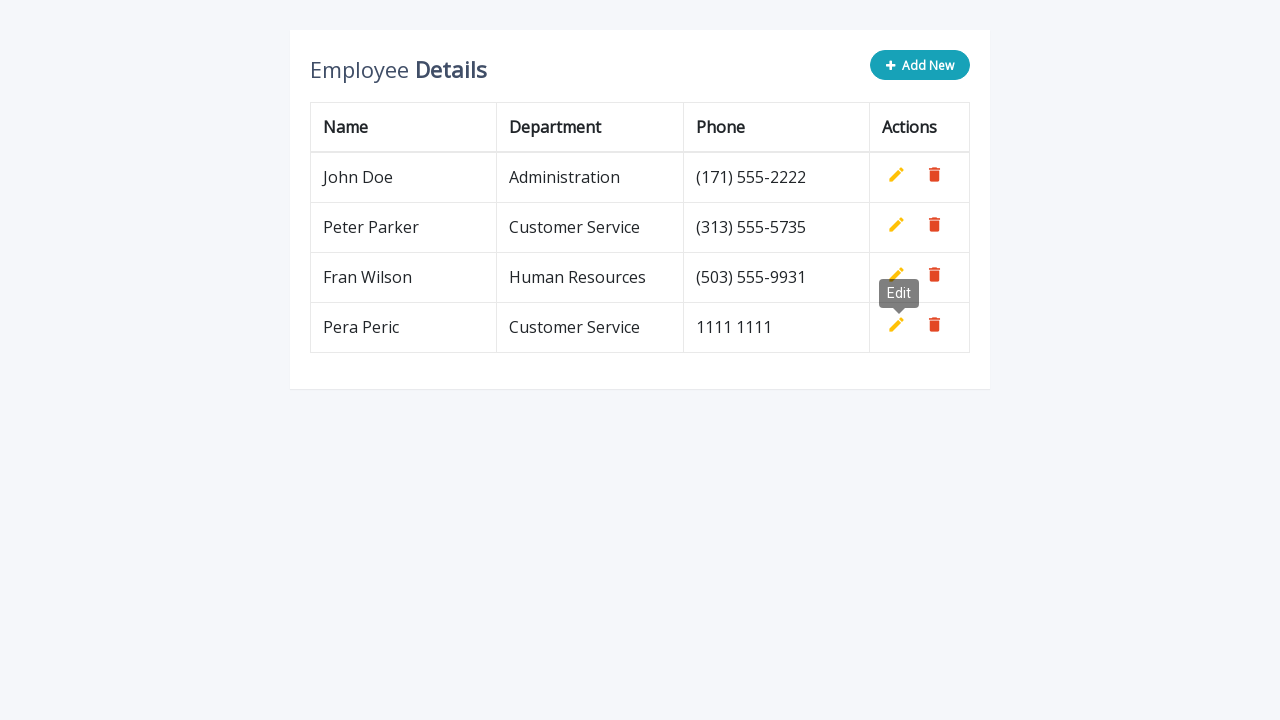

Row 1 successfully added to table
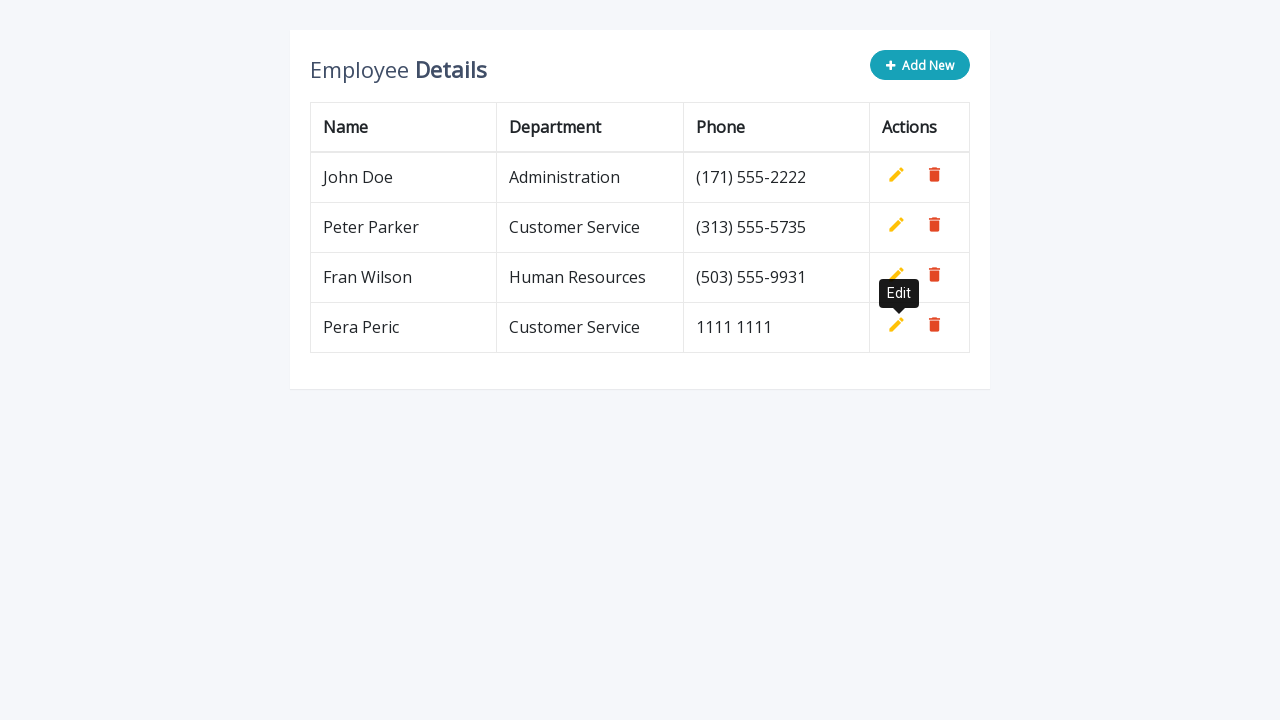

Clicked 'Add New' button to start adding row 2 at (920, 65) on xpath=//button[normalize-space()='Add New']
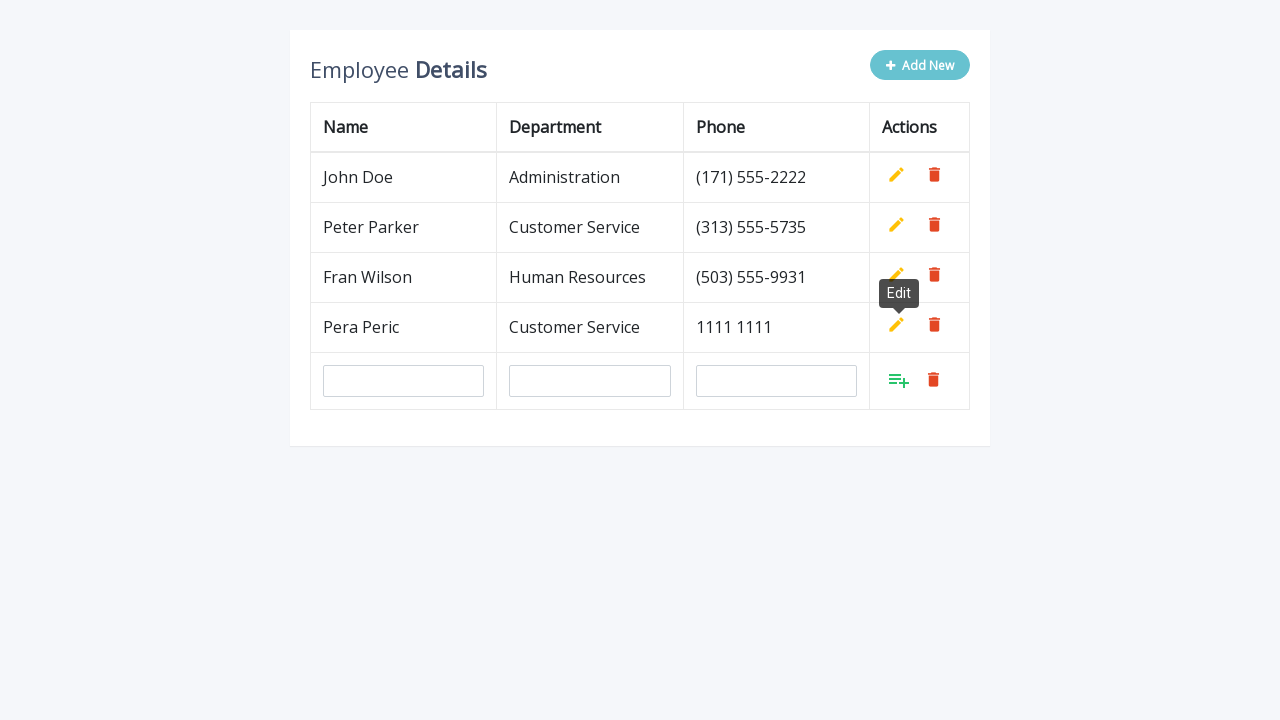

Waited for form to load
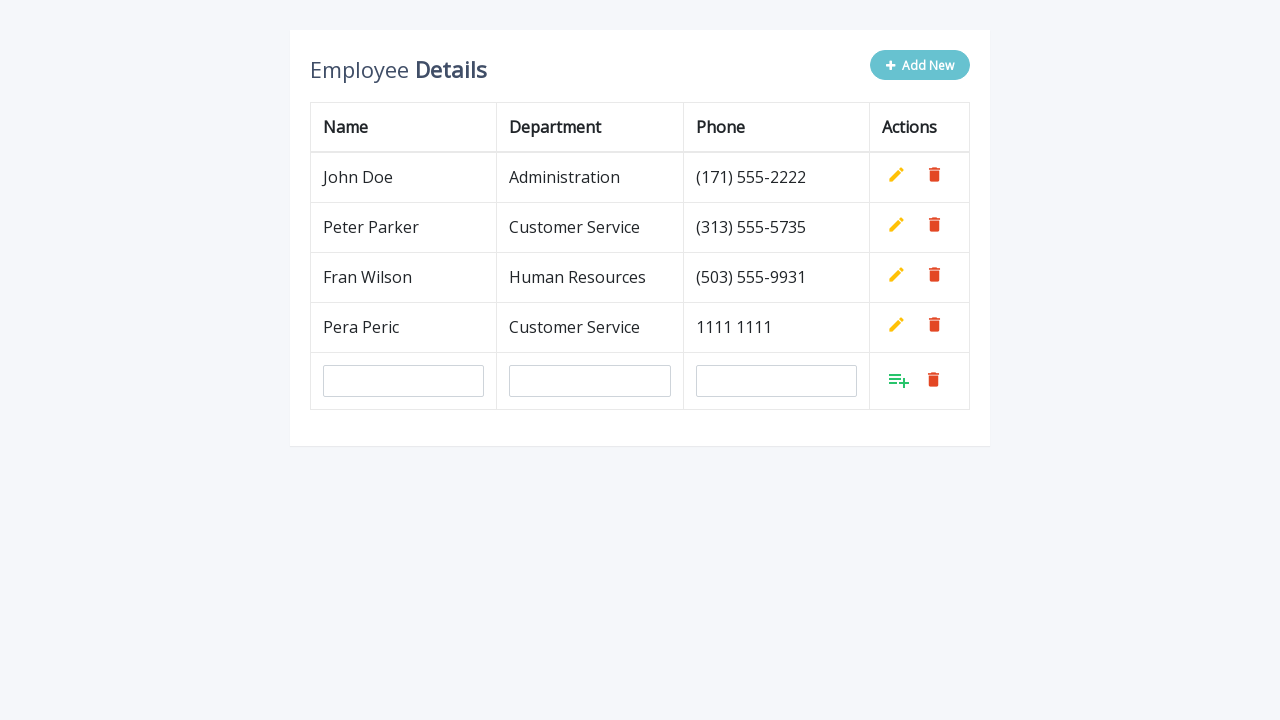

Filled name field with 'Jala Buba' on //input[@name='name']
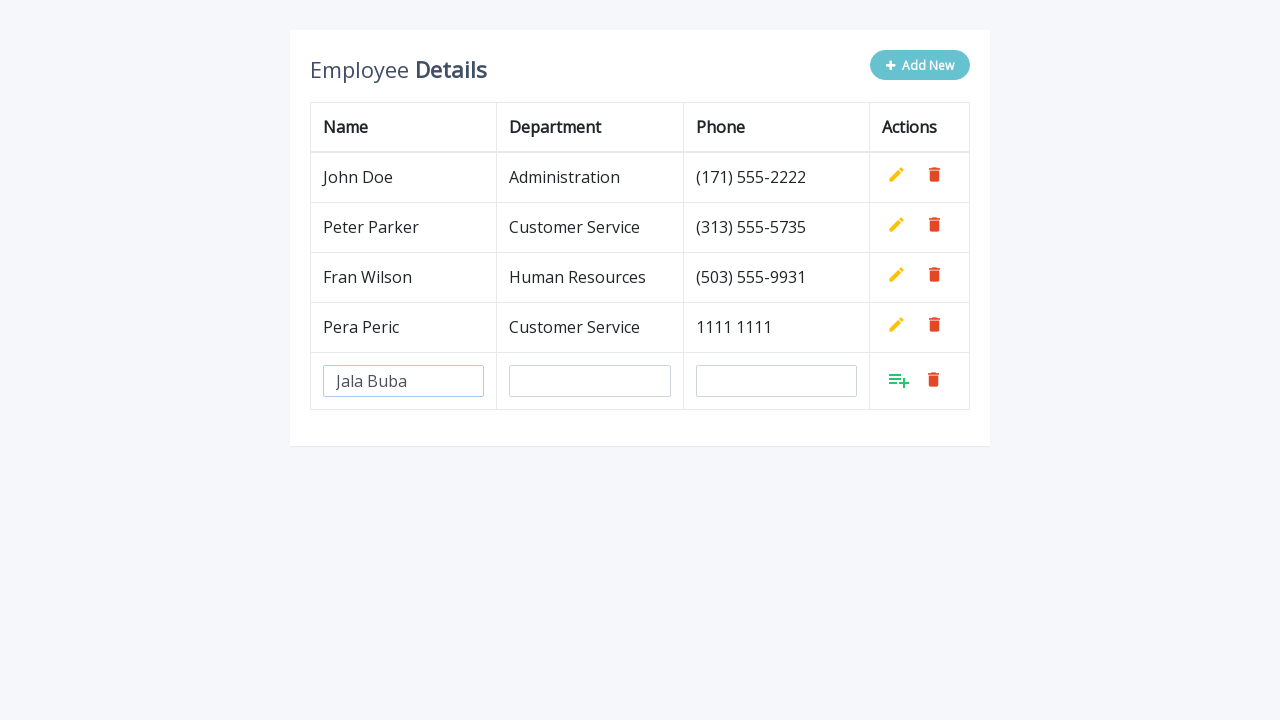

Filled department field with 'Human Resources' on //input[@name='department']
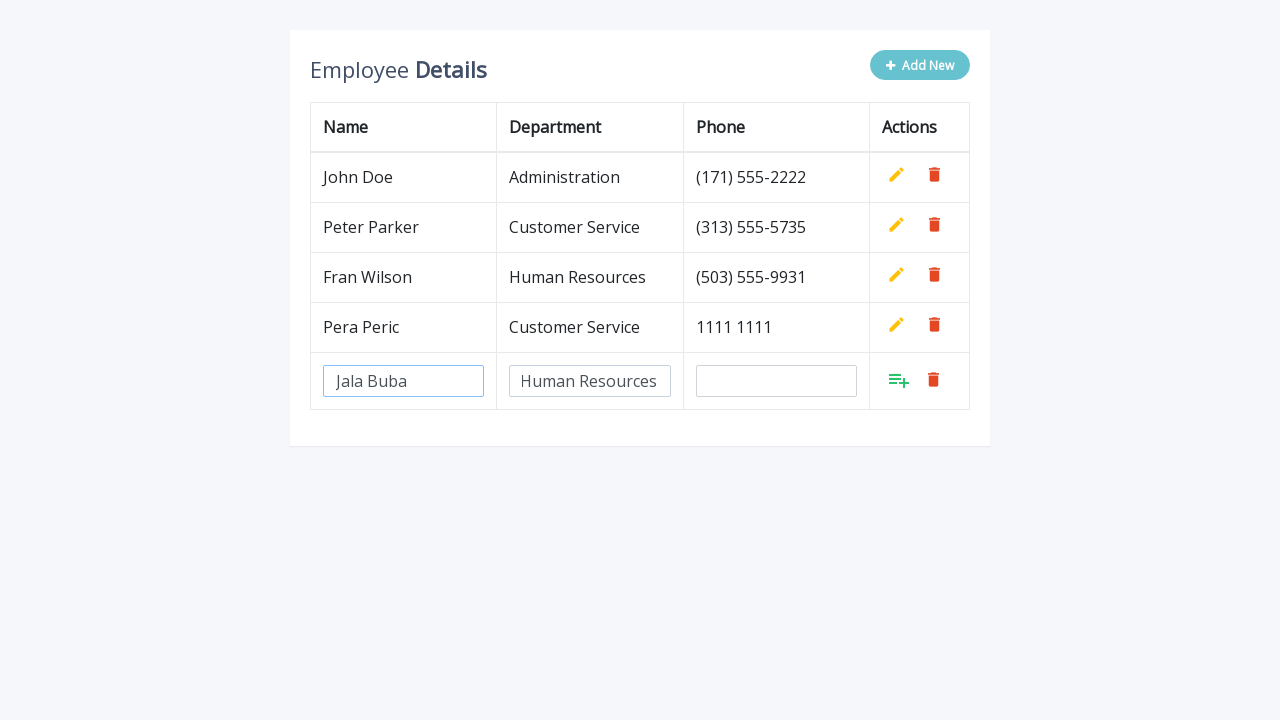

Filled phone field with '2222 2222' on //input[@name='phone']
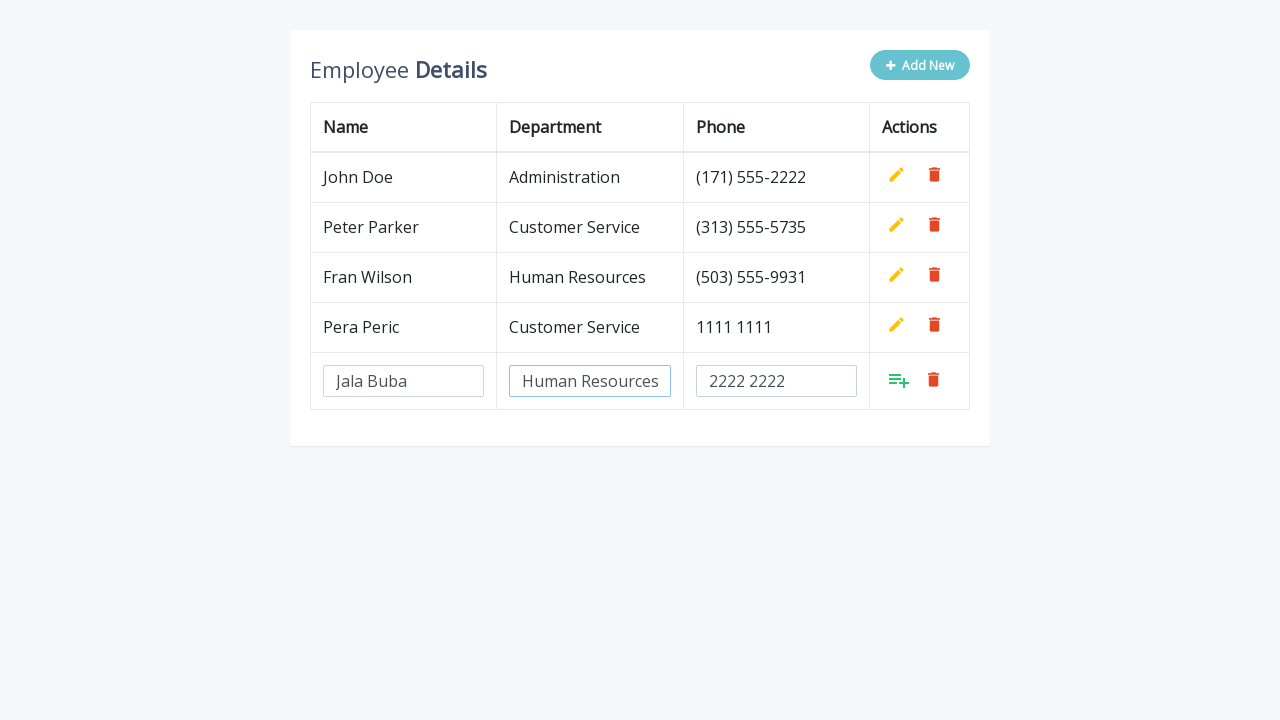

Waited before confirming row addition
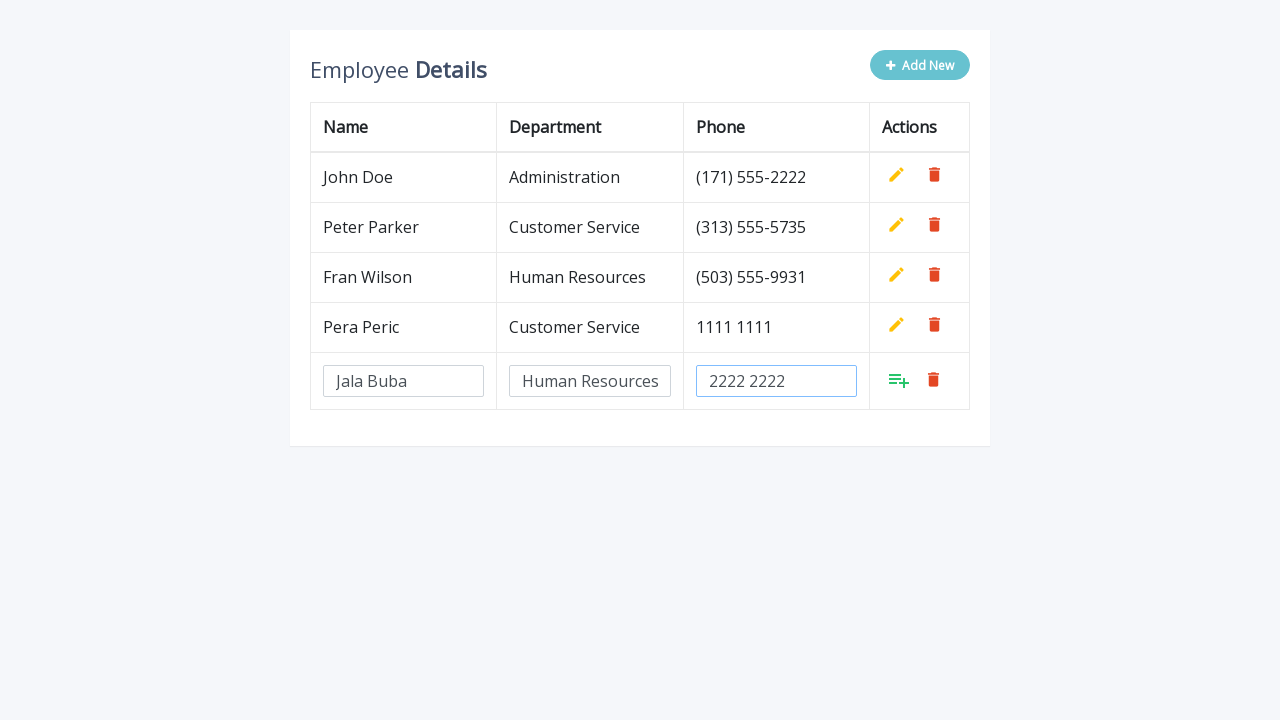

Clicked confirm button to add row 2 to table at (899, 380) on xpath=//tbody/tr[last()]/td[last()]/a
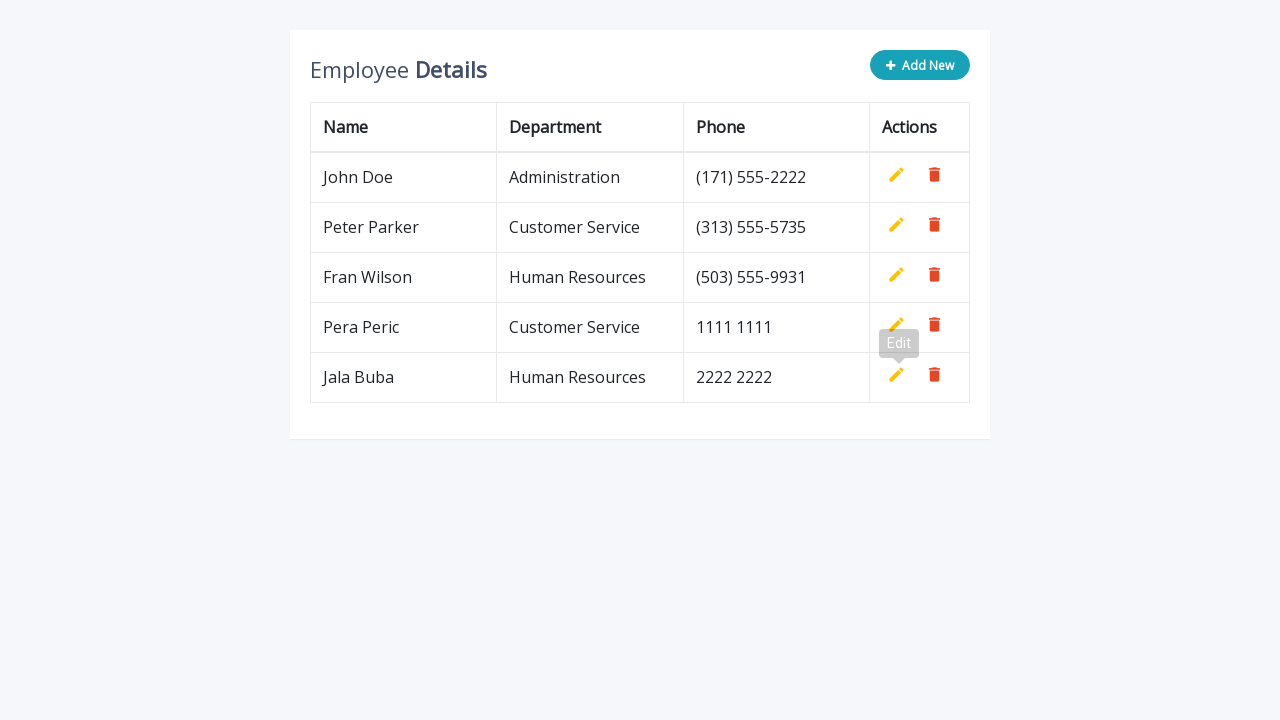

Row 2 successfully added to table
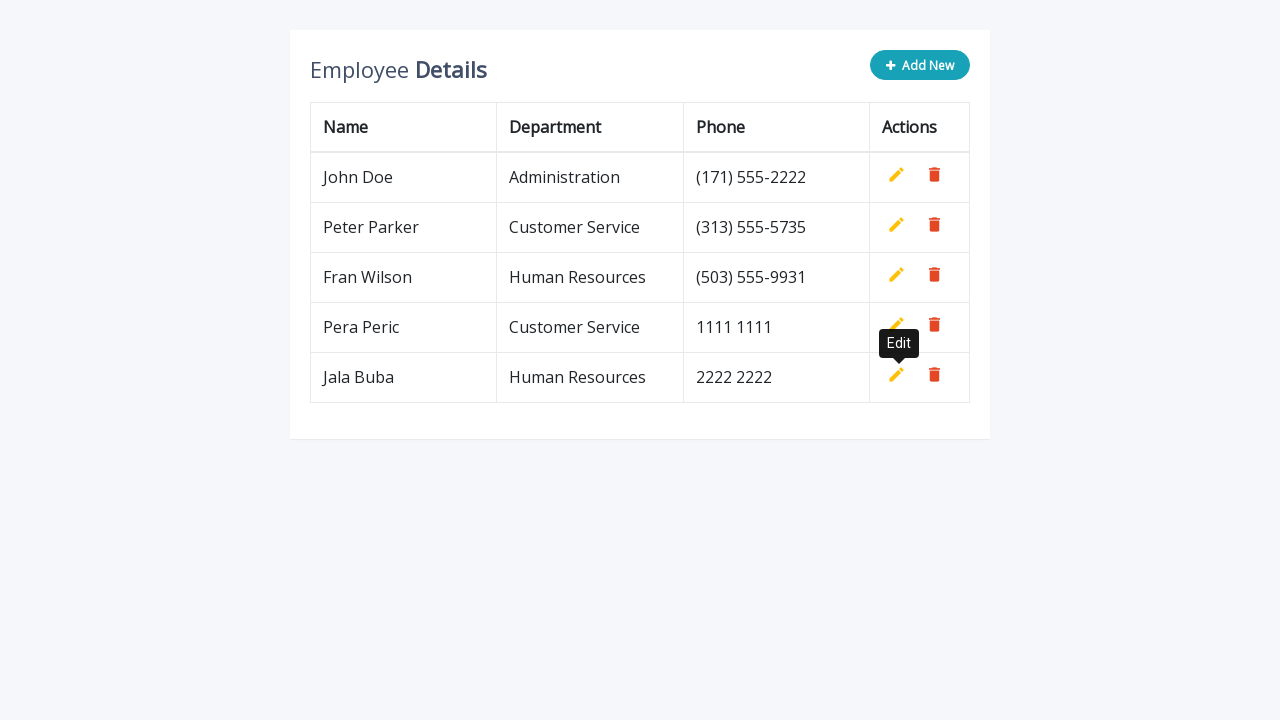

Clicked 'Add New' button to start adding row 3 at (920, 65) on xpath=//button[normalize-space()='Add New']
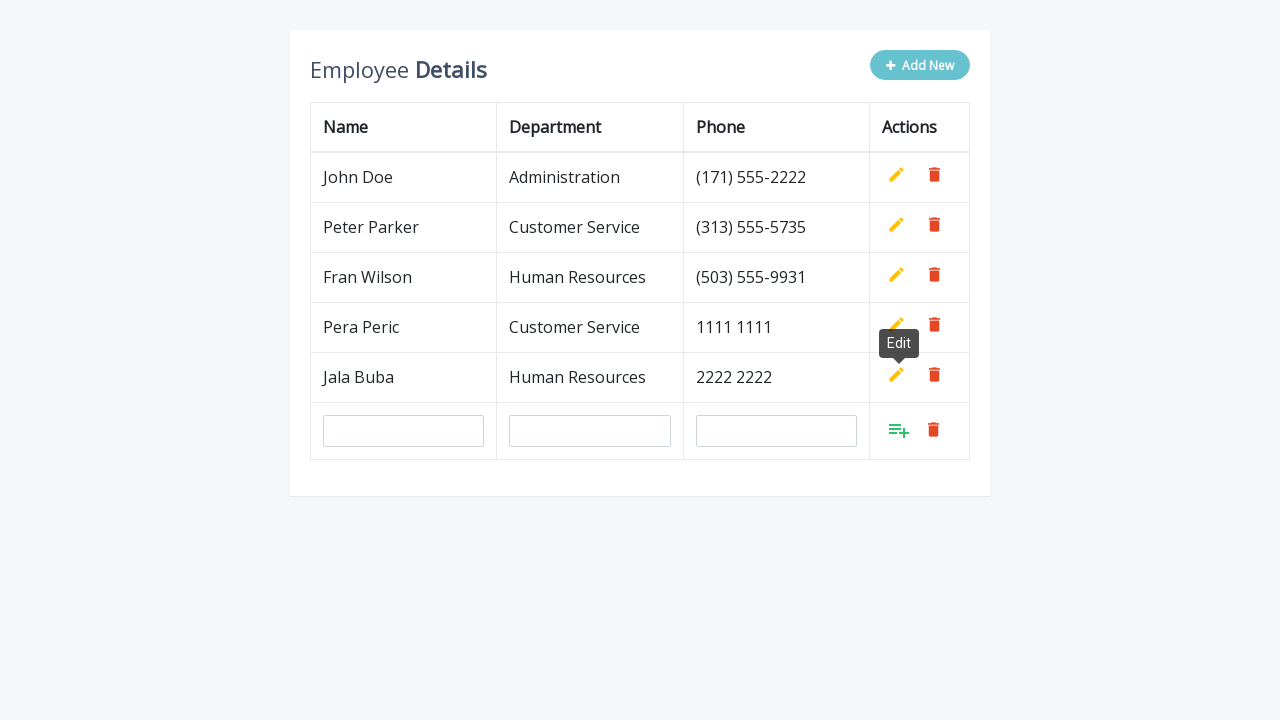

Waited for form to load
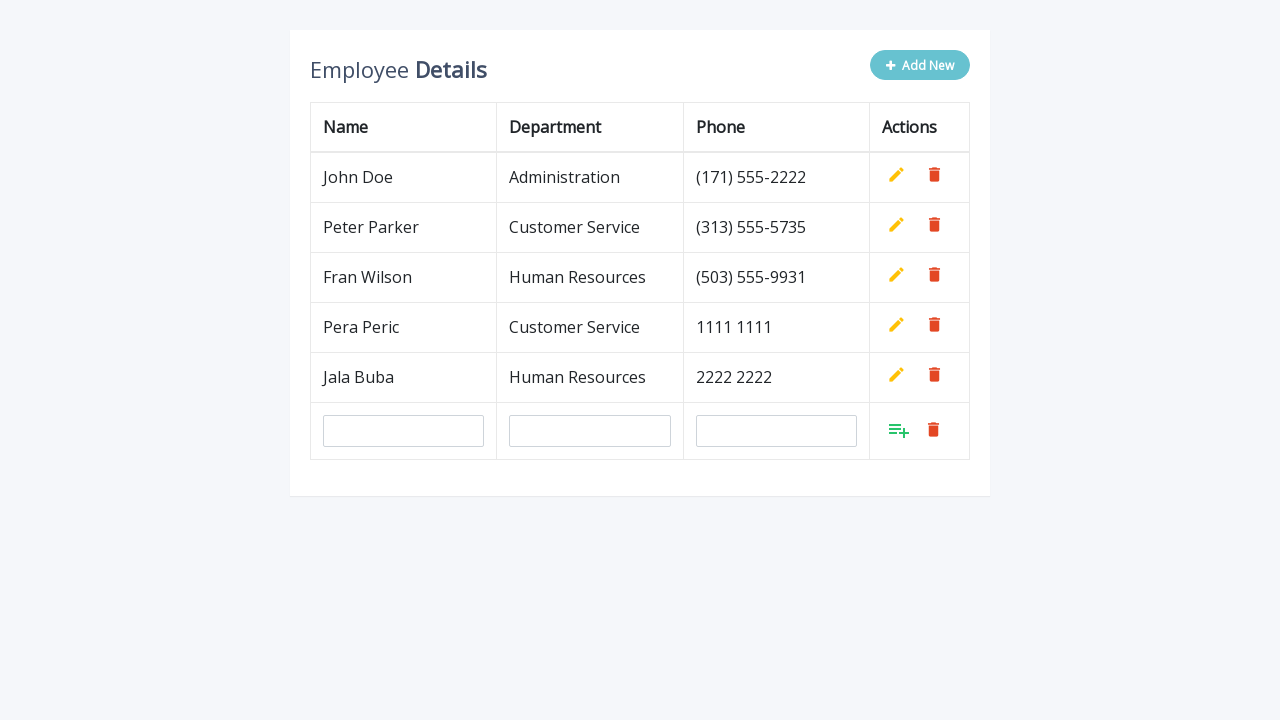

Filled name field with 'Milomir Maric' on //input[@name='name']
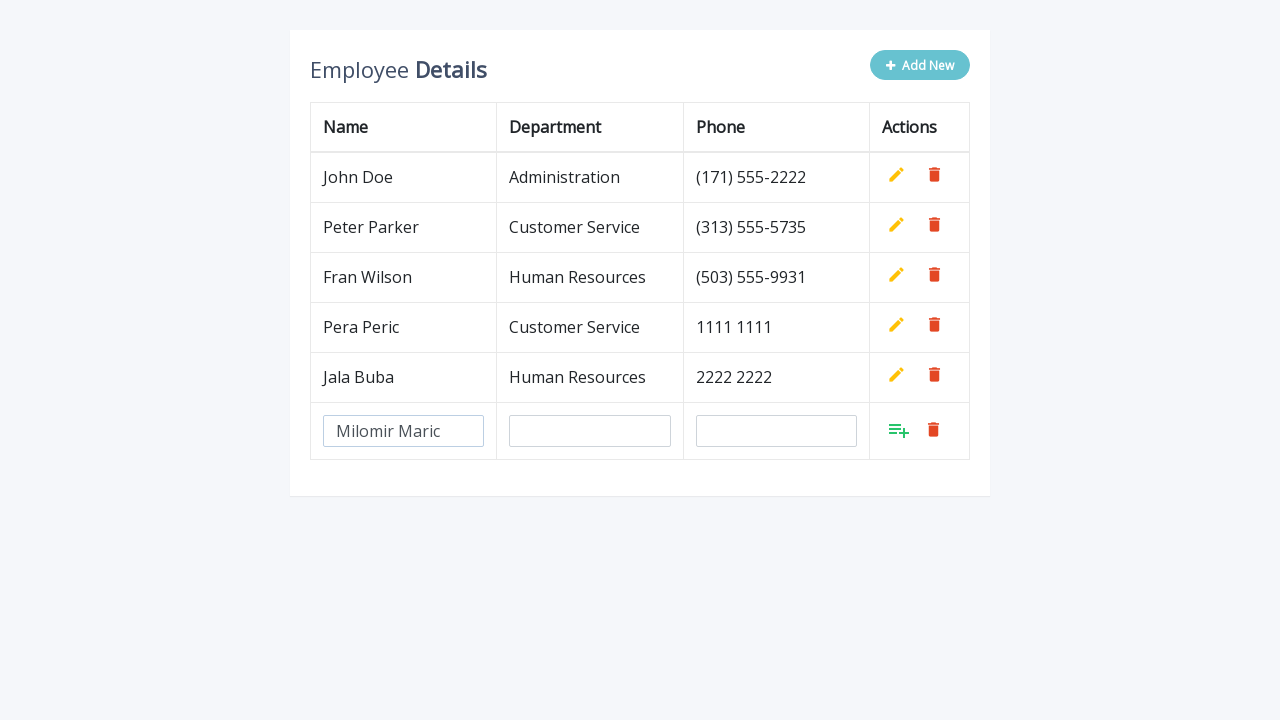

Filled department field with 'Customer Support' on //input[@name='department']
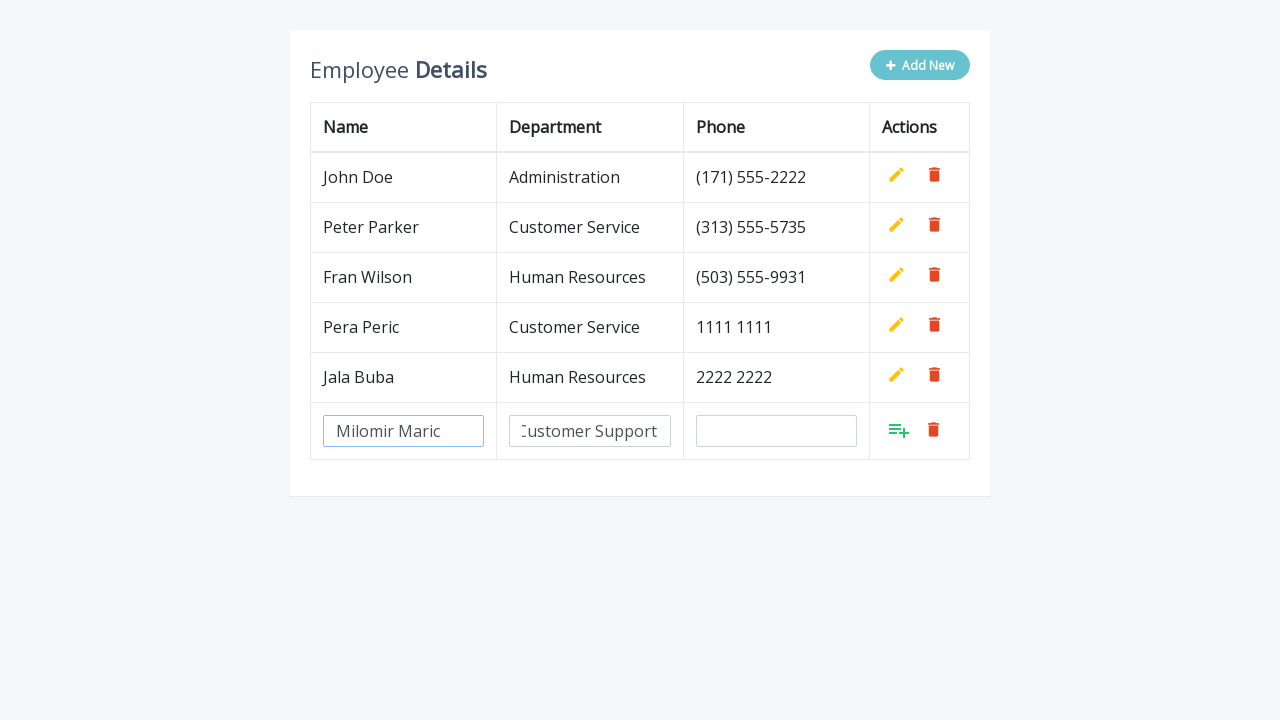

Filled phone field with '3333 3333' on //input[@name='phone']
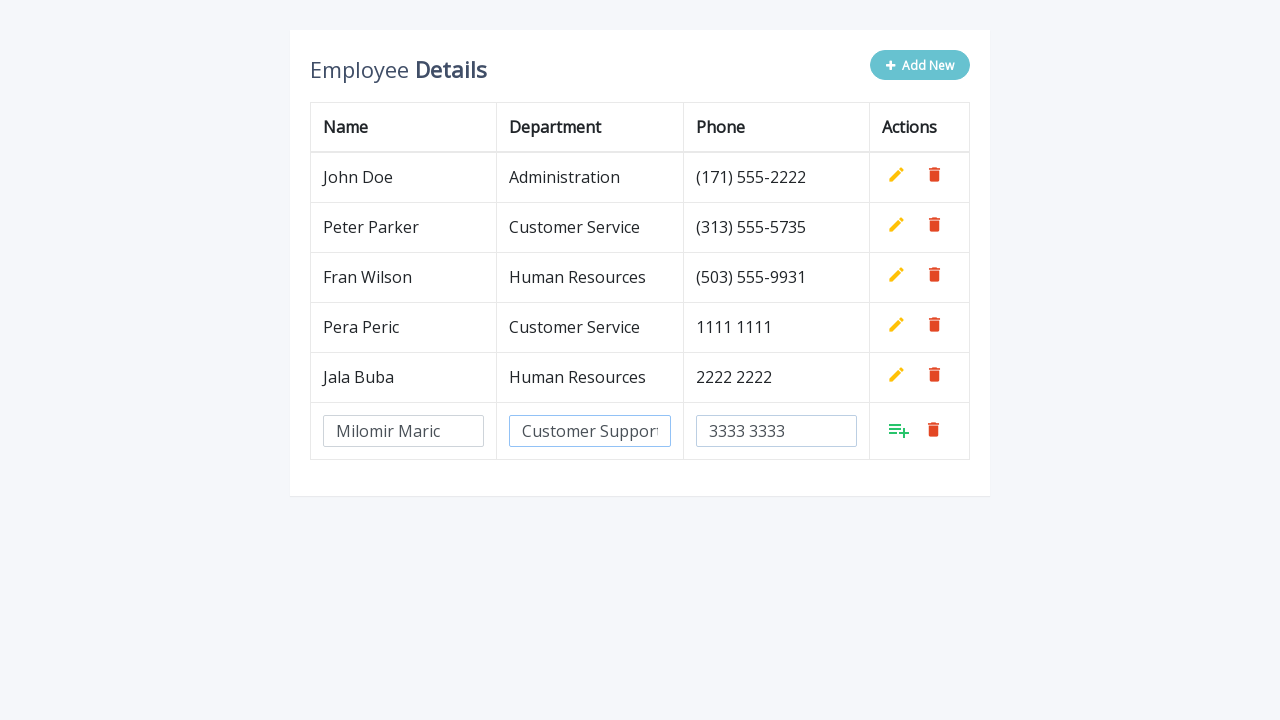

Waited before confirming row addition
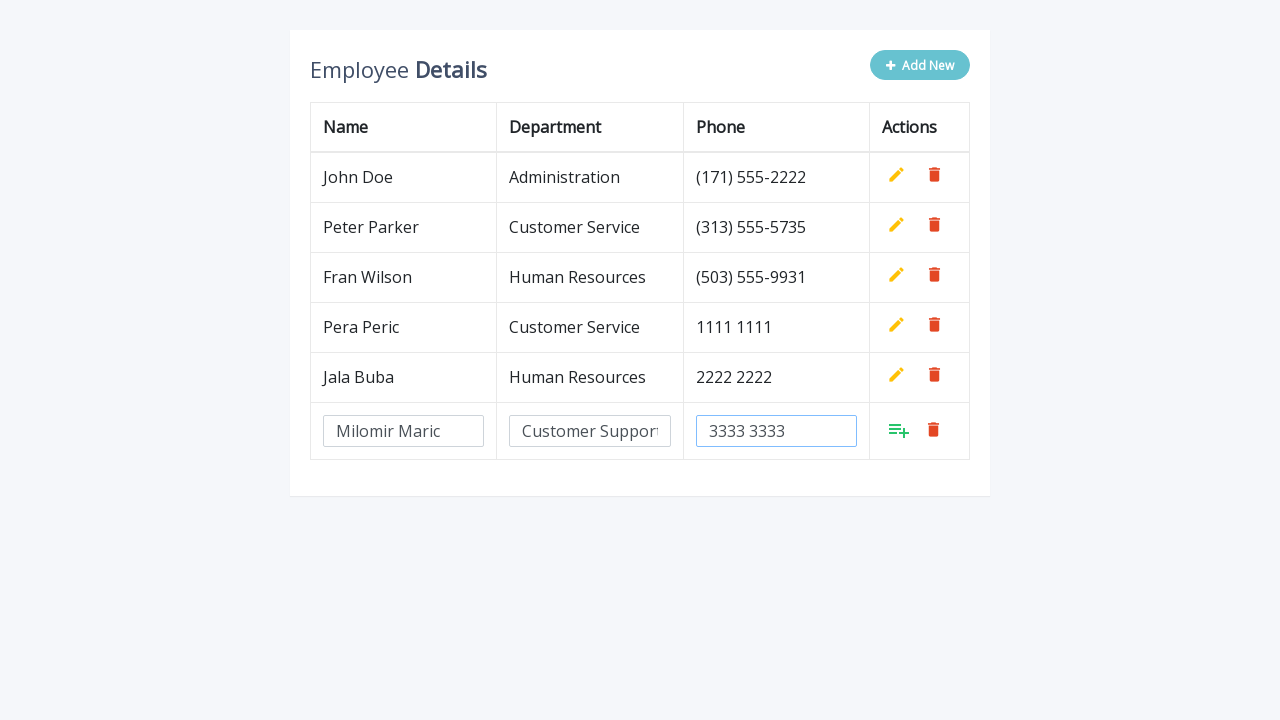

Clicked confirm button to add row 3 to table at (899, 430) on xpath=//tbody/tr[last()]/td[last()]/a
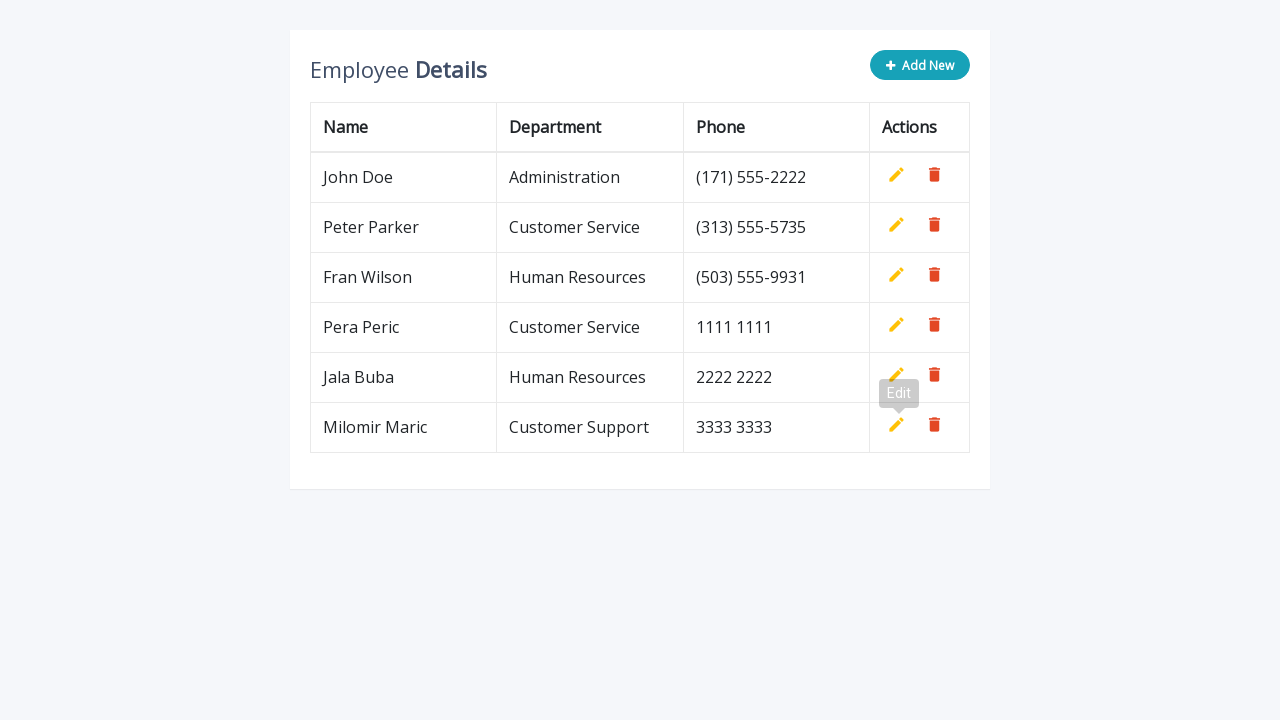

Row 3 successfully added to table
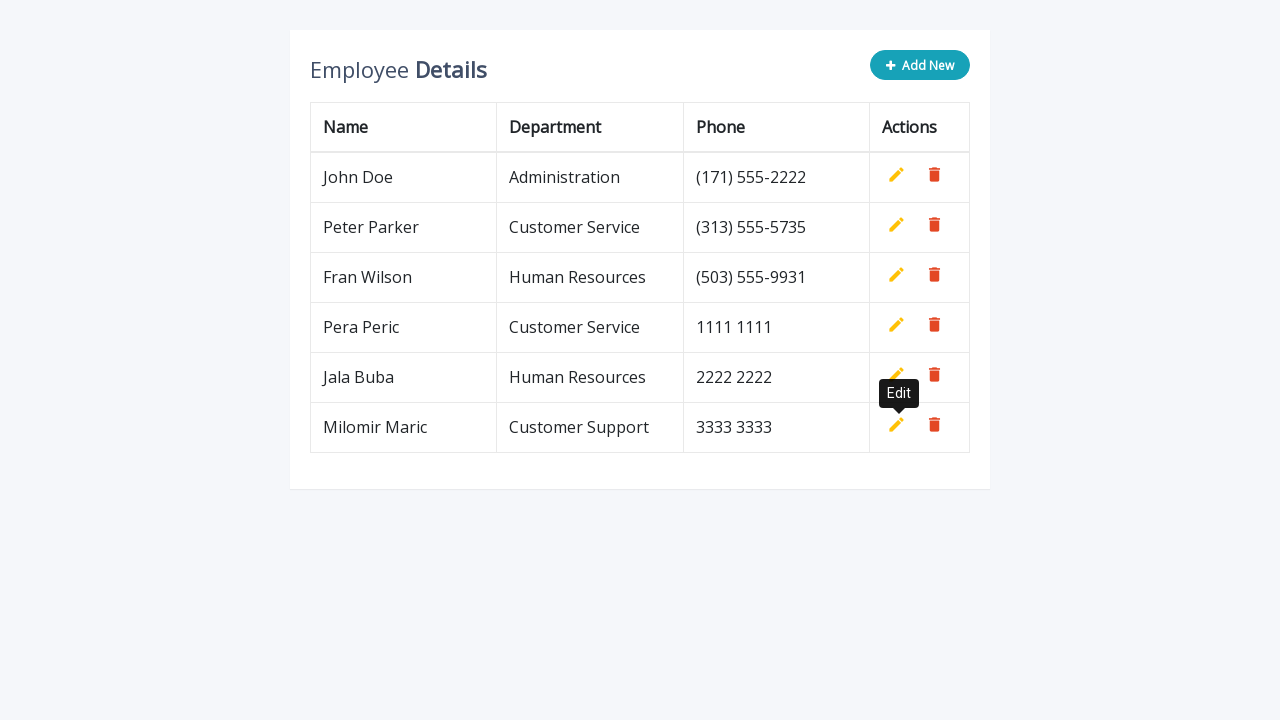

Clicked 'Add New' button to start adding row 4 at (920, 65) on xpath=//button[normalize-space()='Add New']
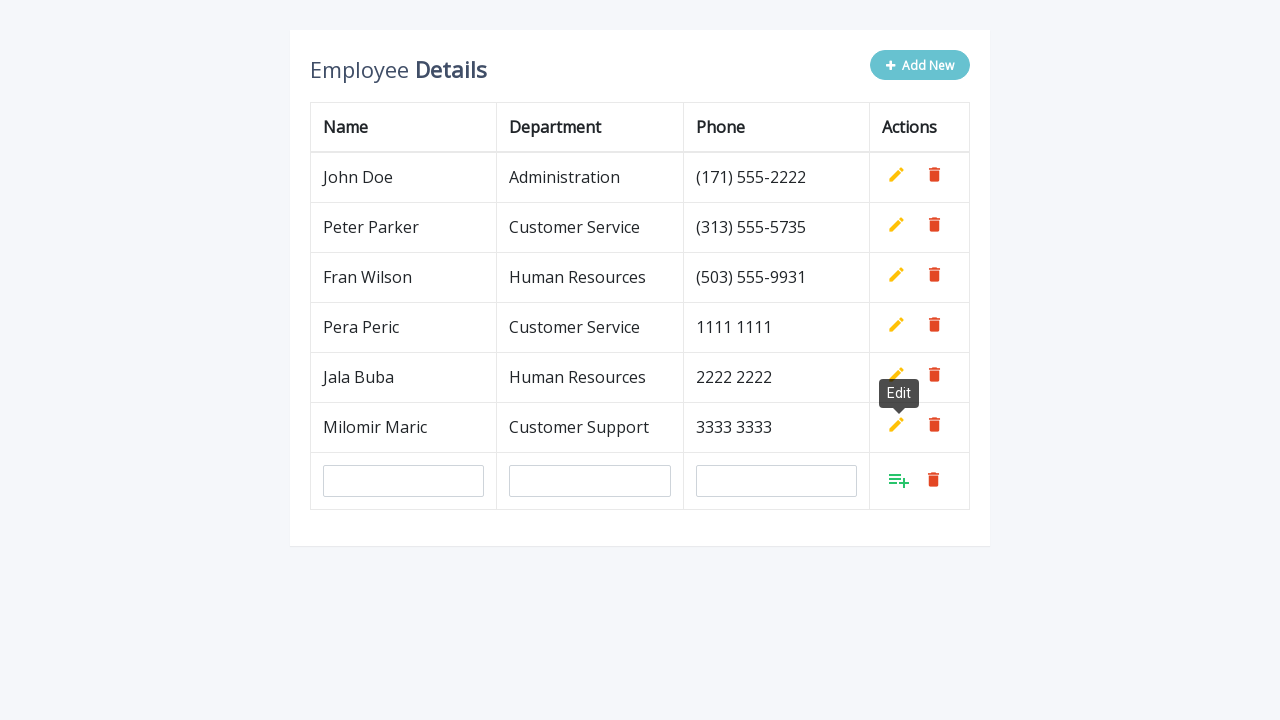

Waited for form to load
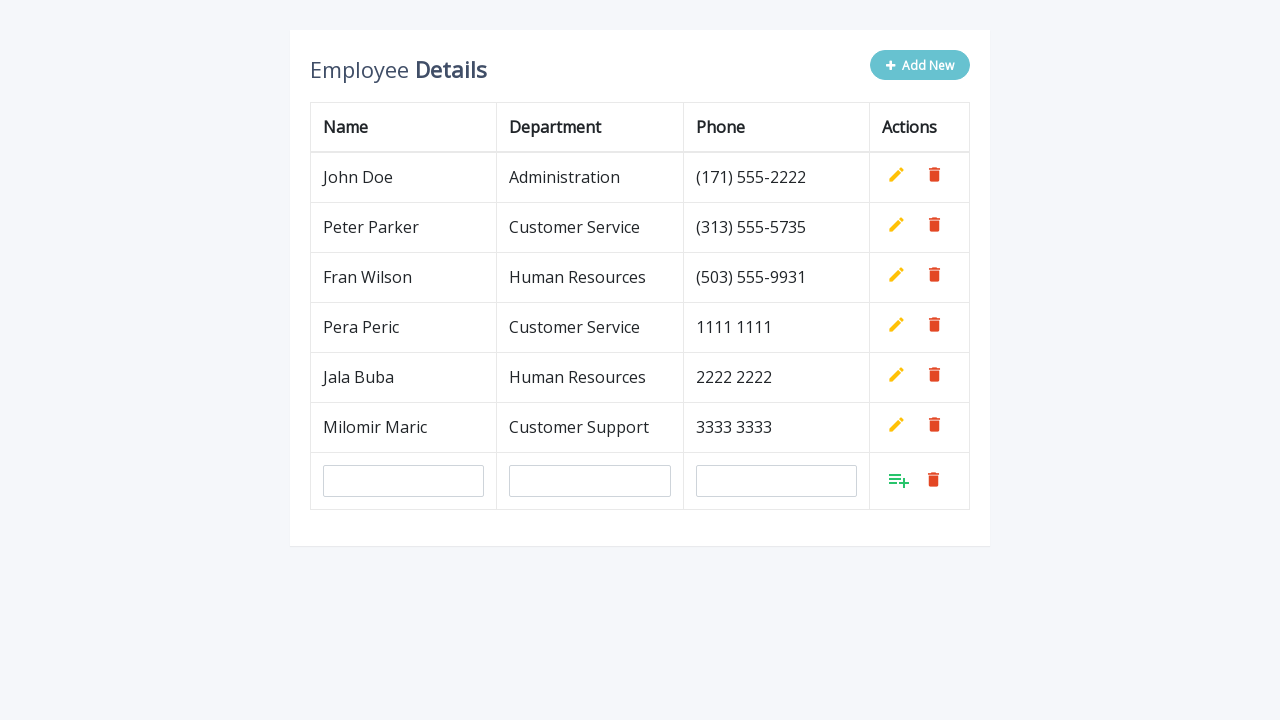

Filled name field with 'Mare Markovic' on //input[@name='name']
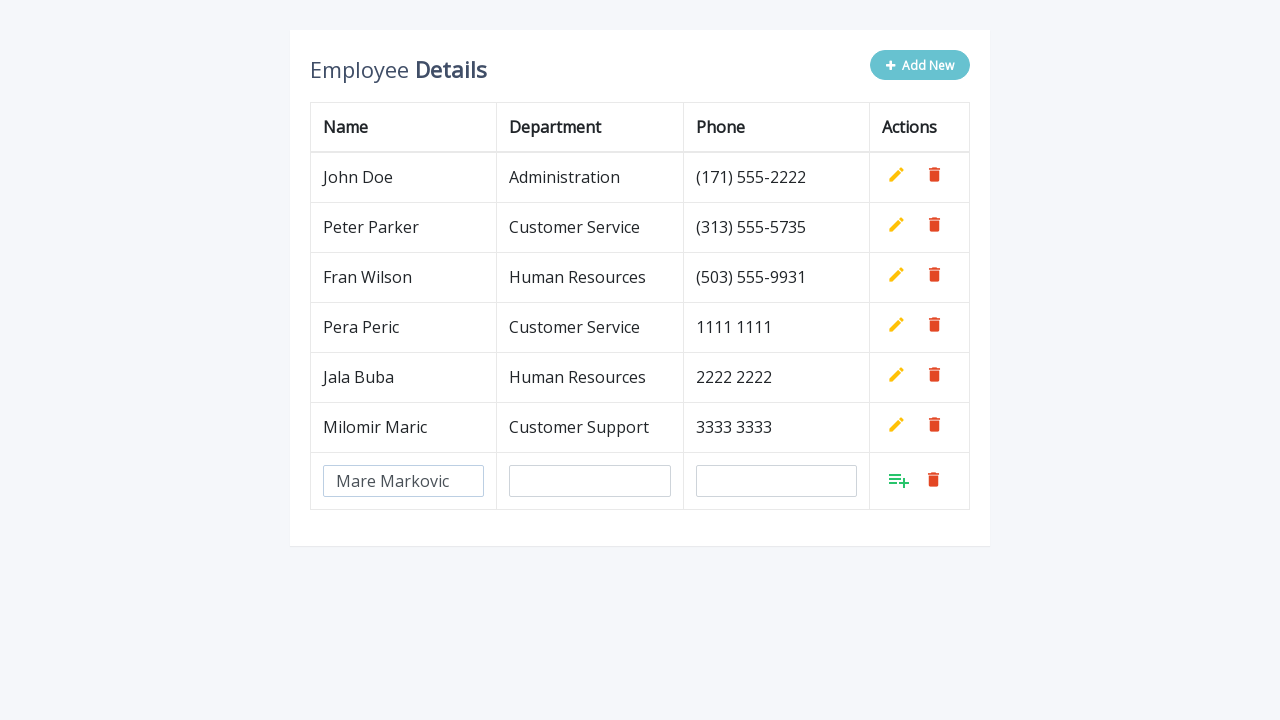

Filled department field with 'Tech Support' on //input[@name='department']
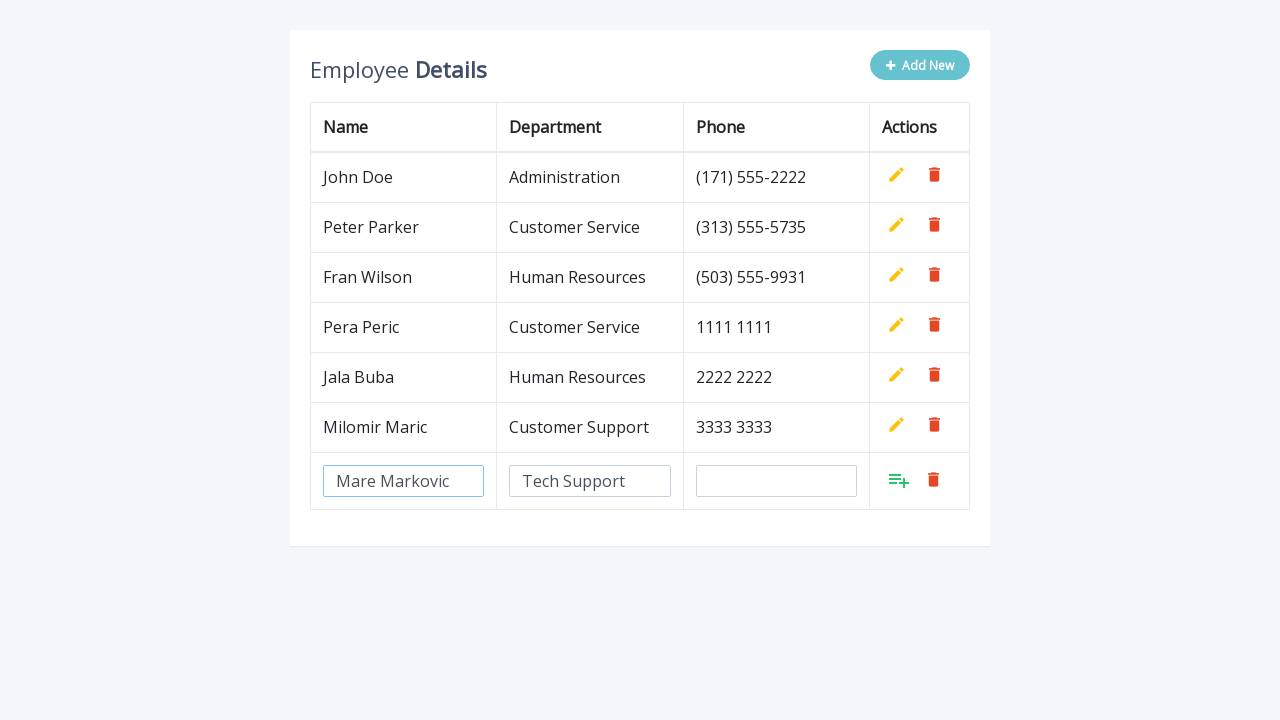

Filled phone field with '4444 4444' on //input[@name='phone']
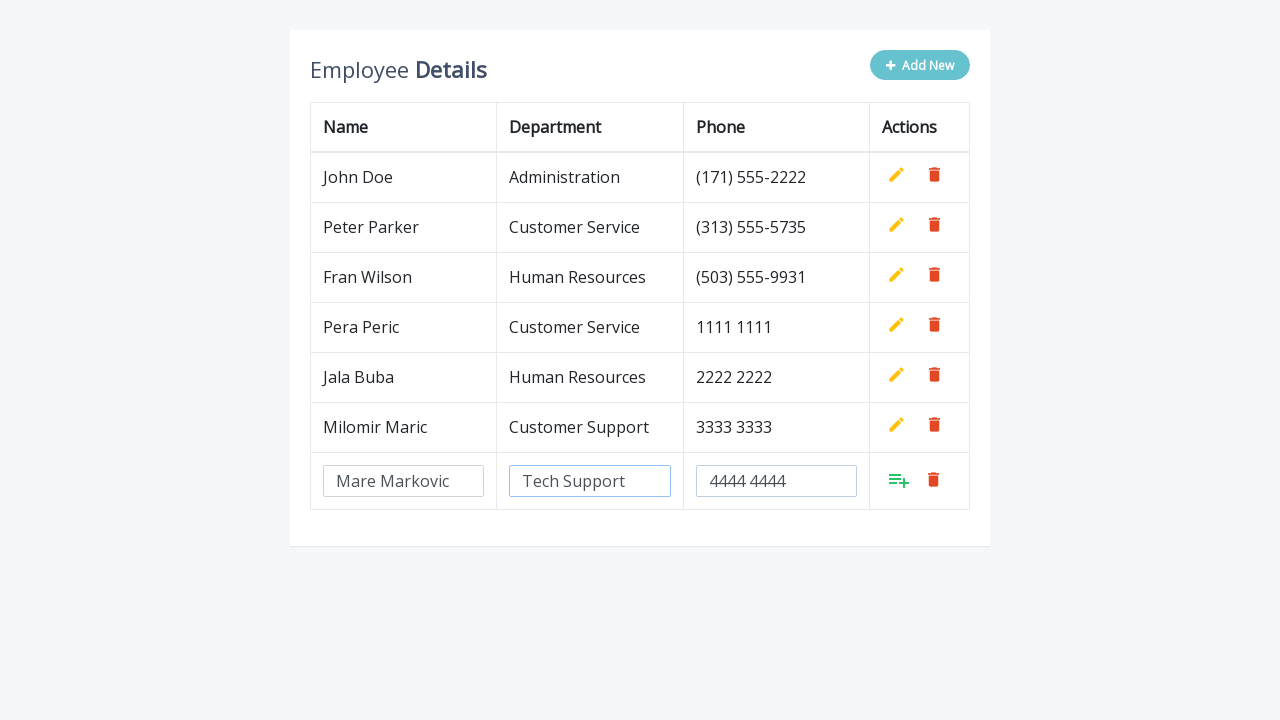

Waited before confirming row addition
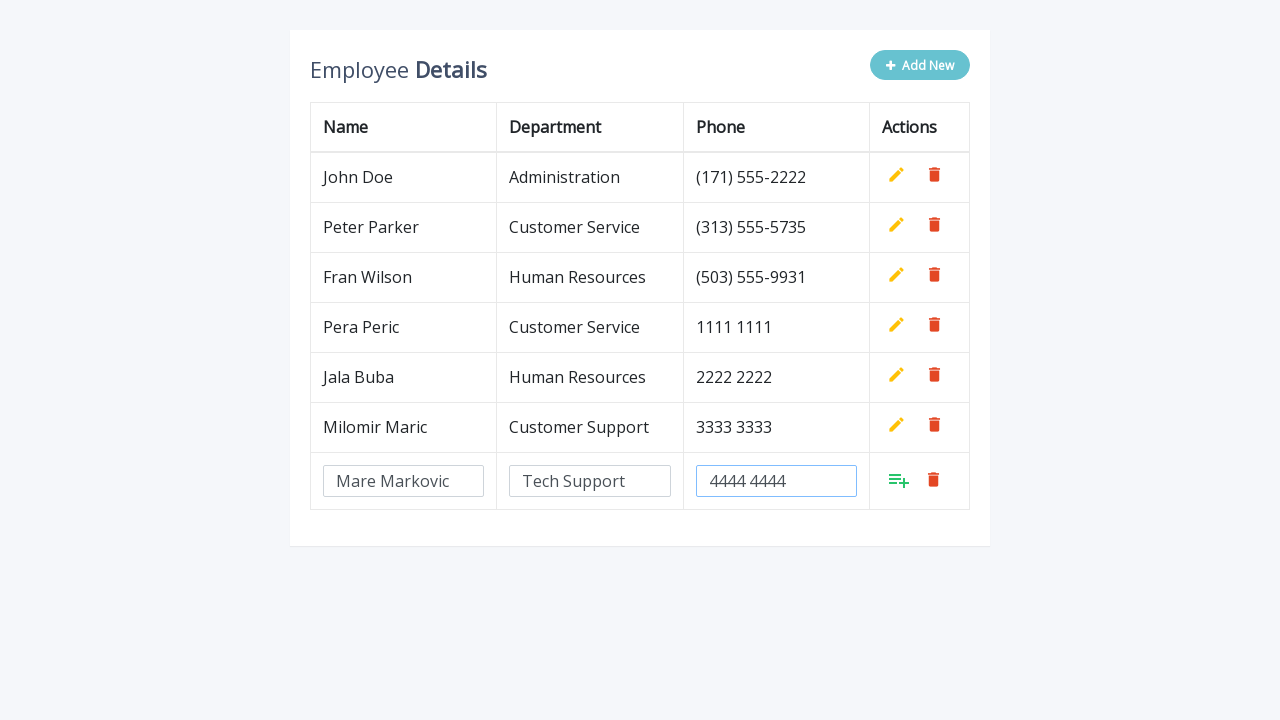

Clicked confirm button to add row 4 to table at (899, 480) on xpath=//tbody/tr[last()]/td[last()]/a
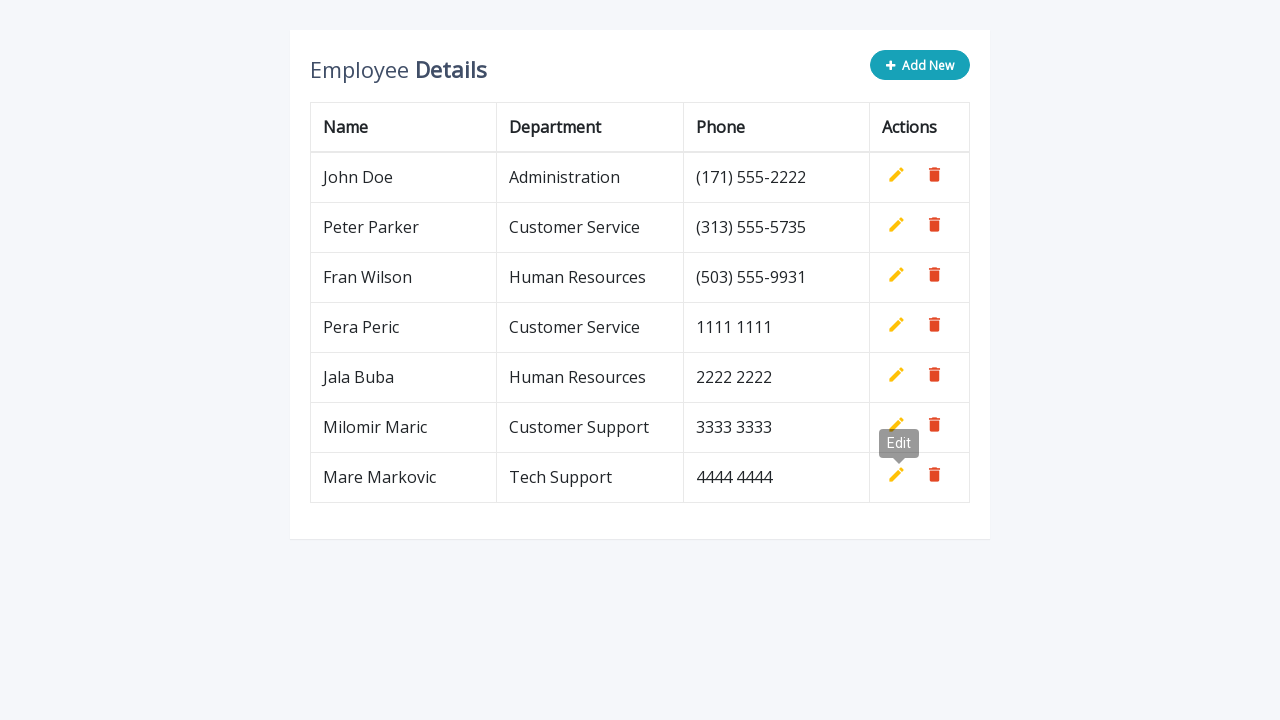

Row 4 successfully added to table
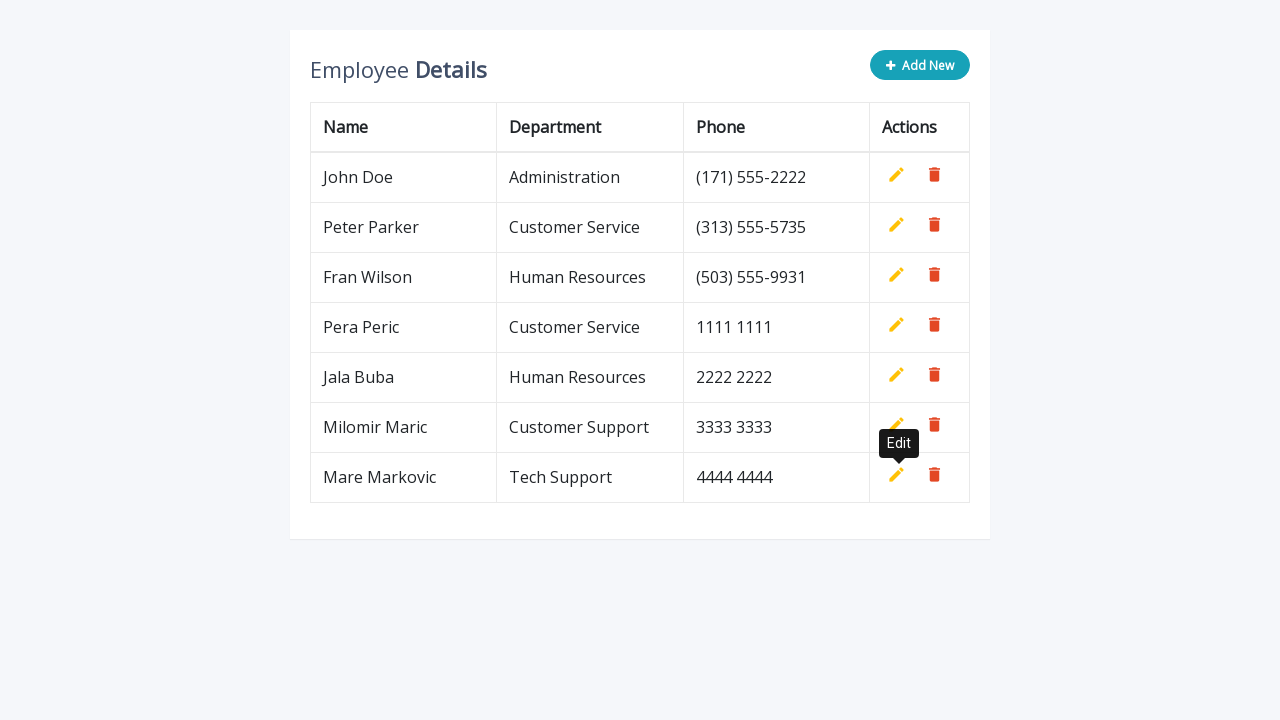

Clicked 'Add New' button to start adding row 5 at (920, 65) on xpath=//button[normalize-space()='Add New']
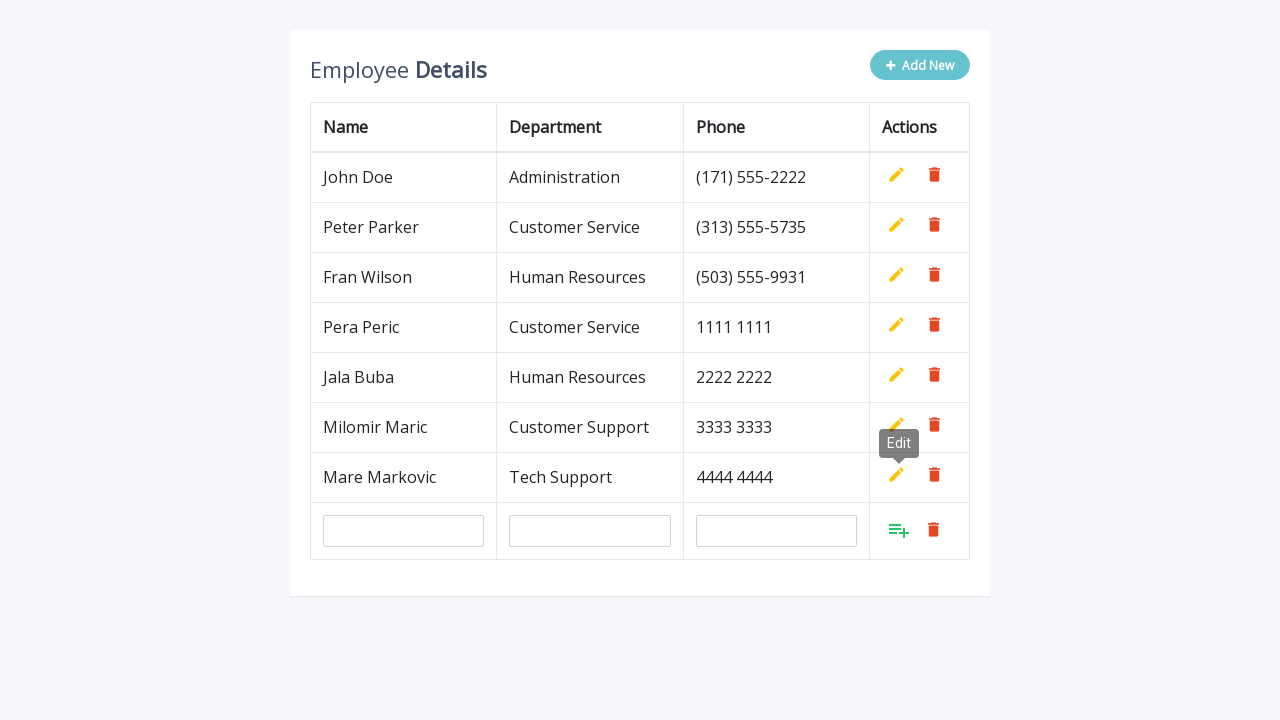

Waited for form to load
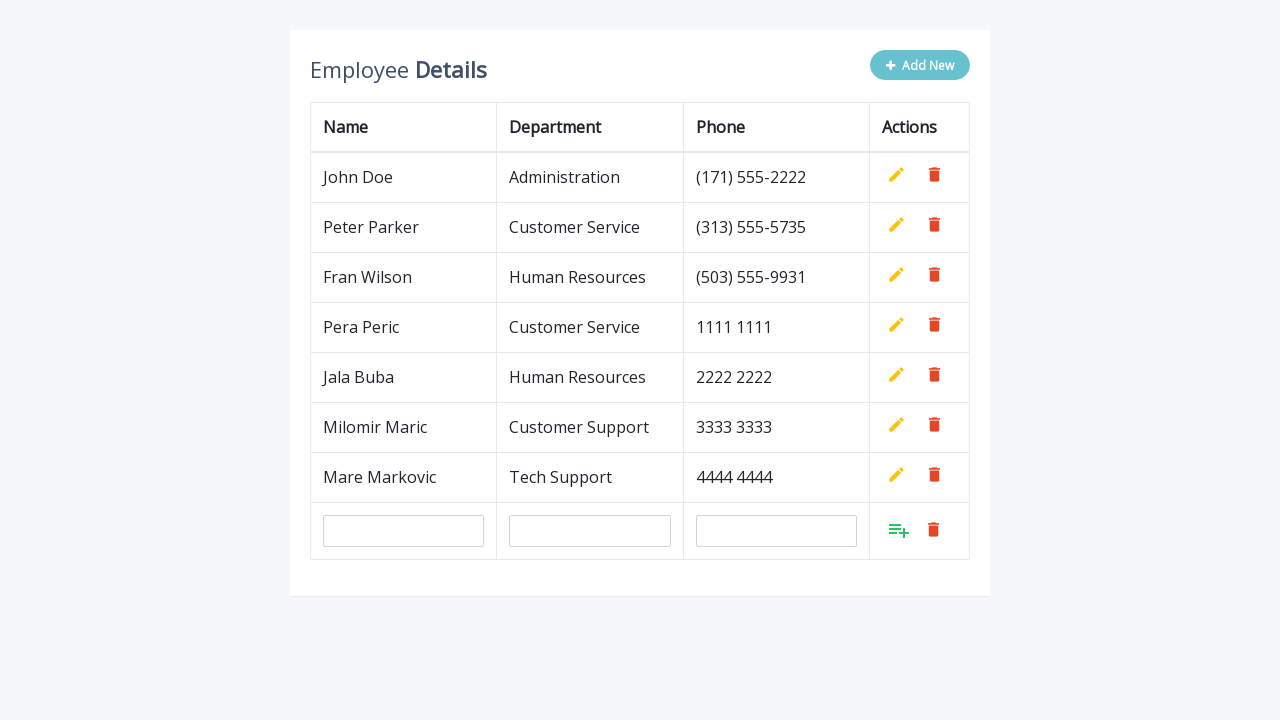

Filled name field with 'Lazar Mitrovic' on //input[@name='name']
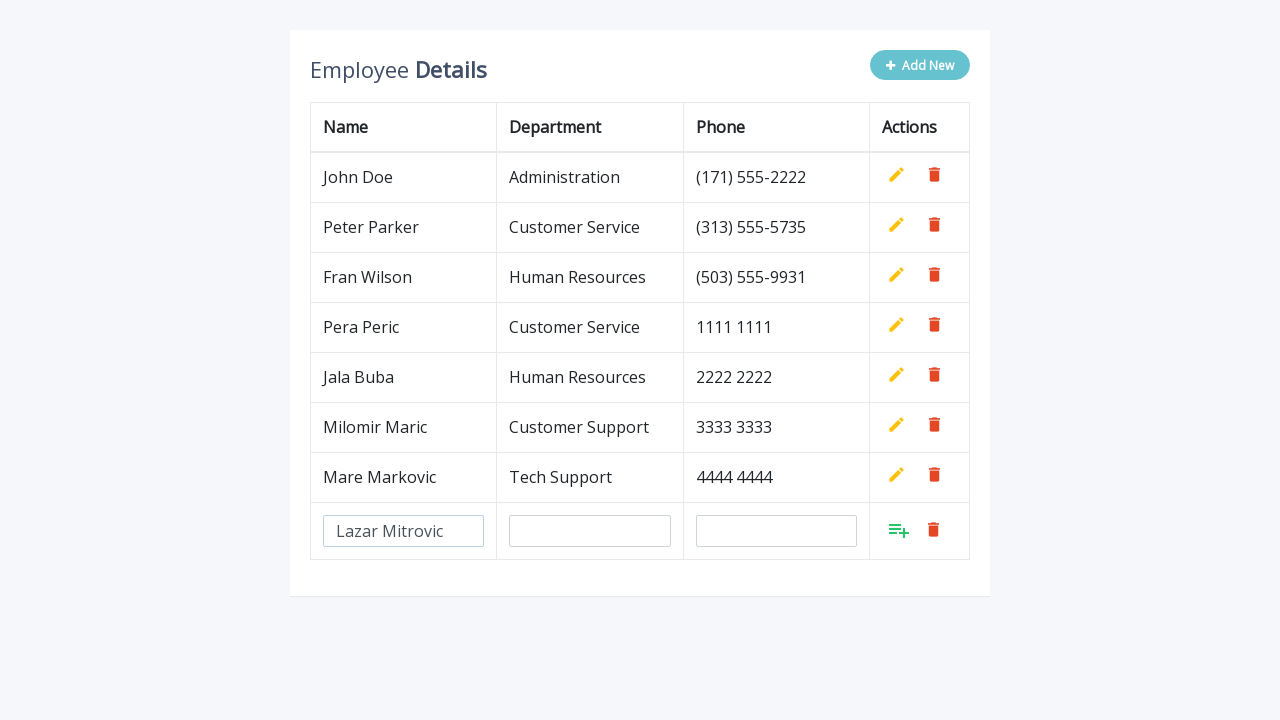

Filled department field with 'Boss' on //input[@name='department']
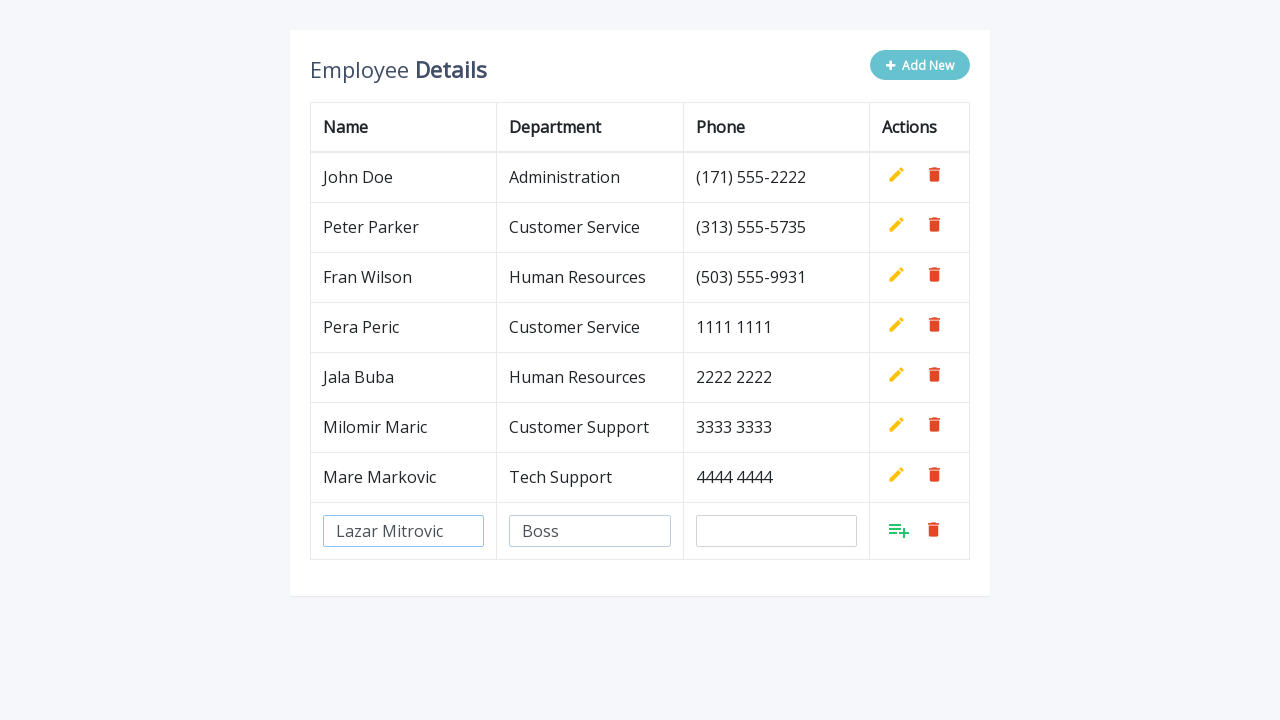

Filled phone field with '5555 5555' on //input[@name='phone']
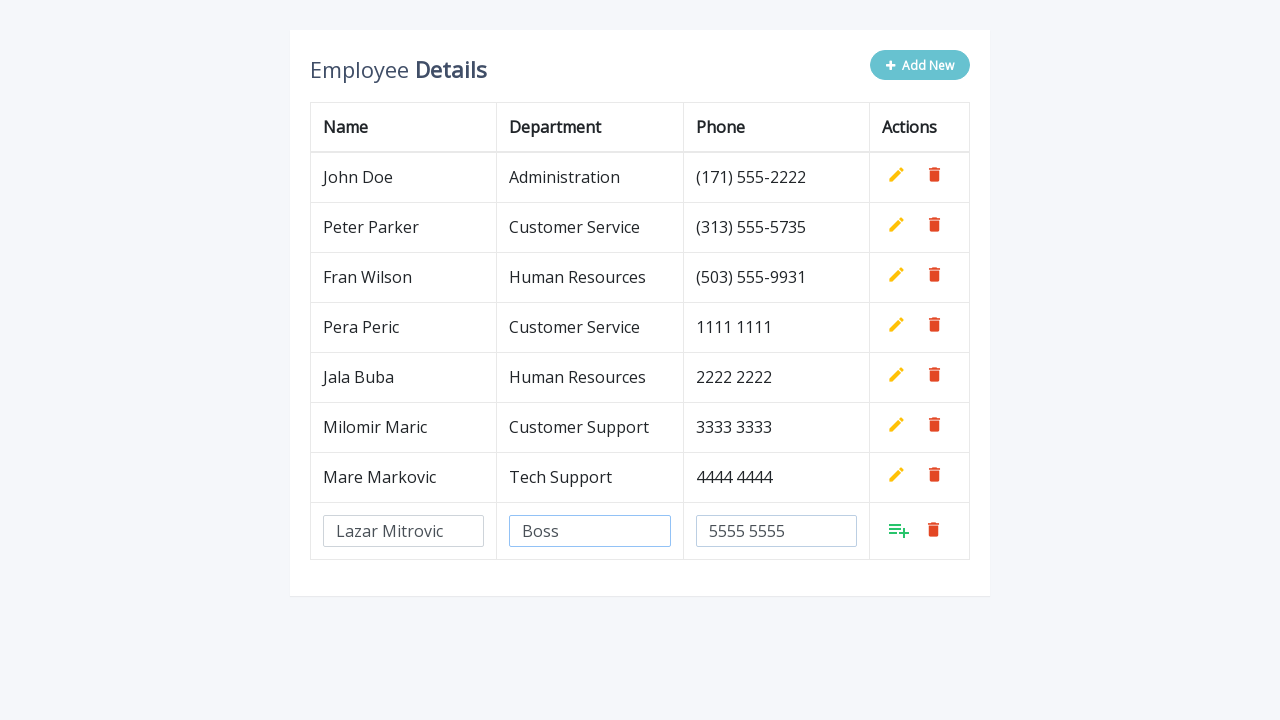

Waited before confirming row addition
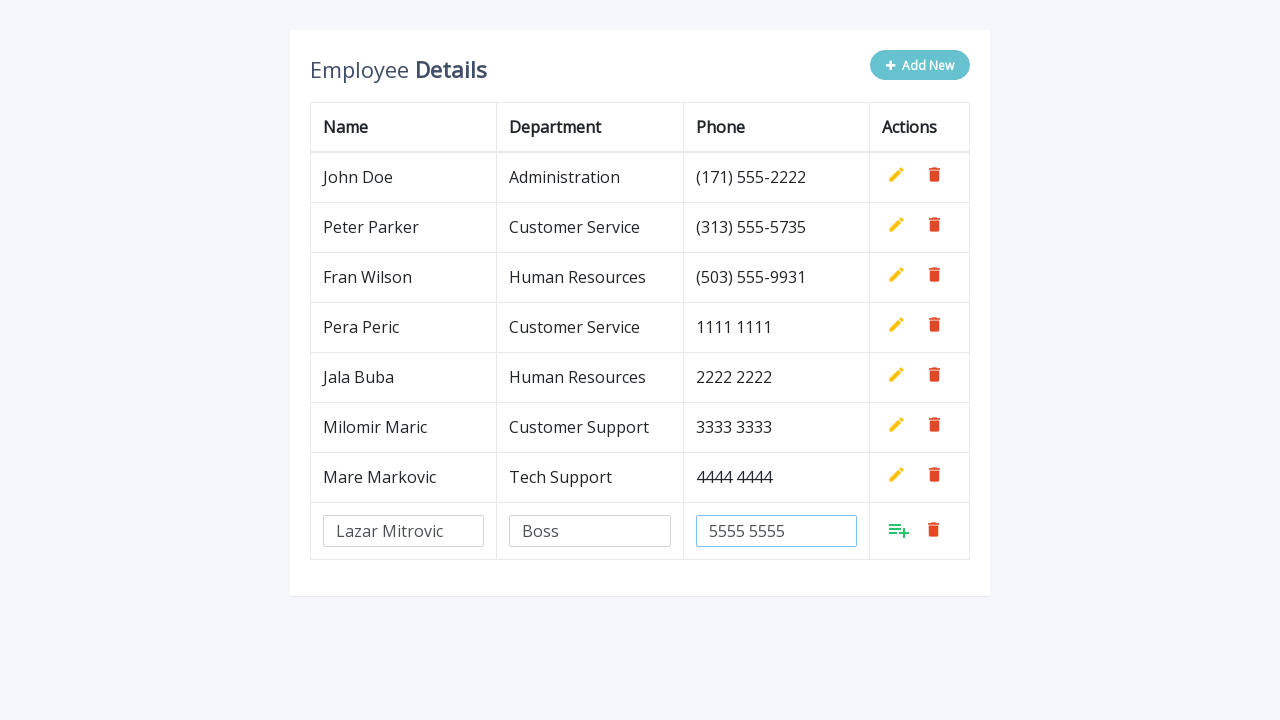

Clicked confirm button to add row 5 to table at (899, 530) on xpath=//tbody/tr[last()]/td[last()]/a
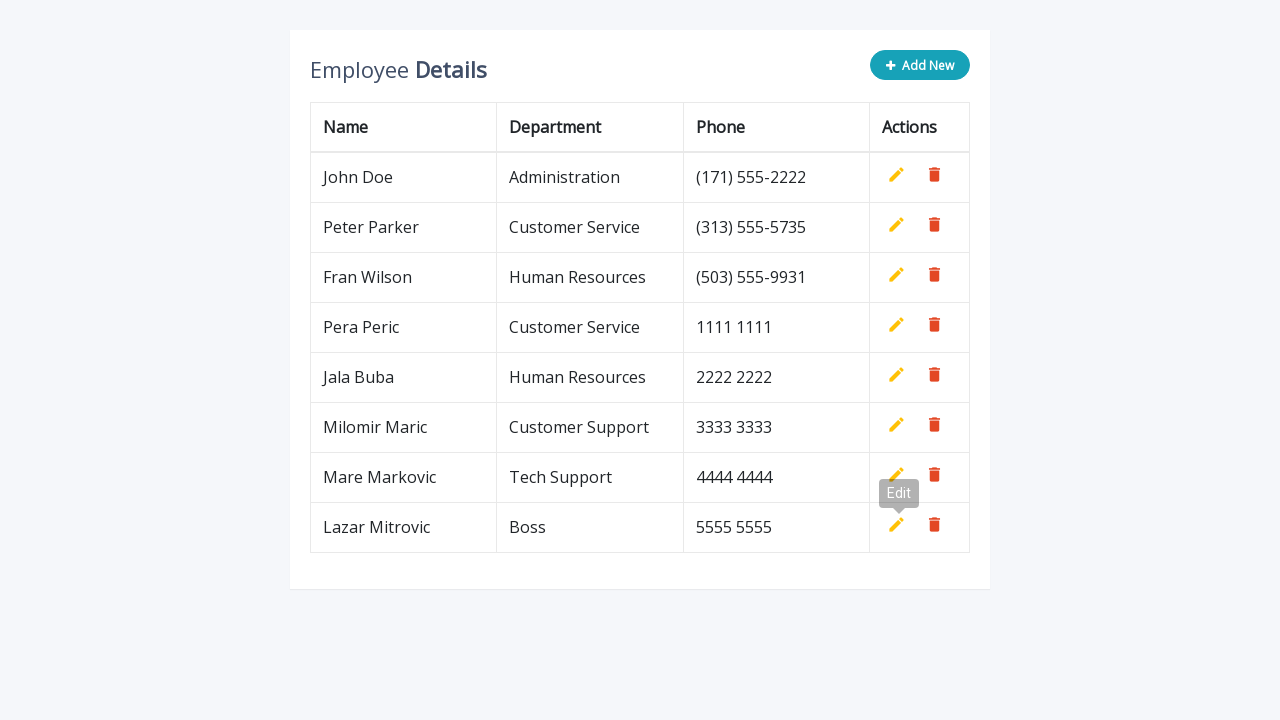

Row 5 successfully added to table
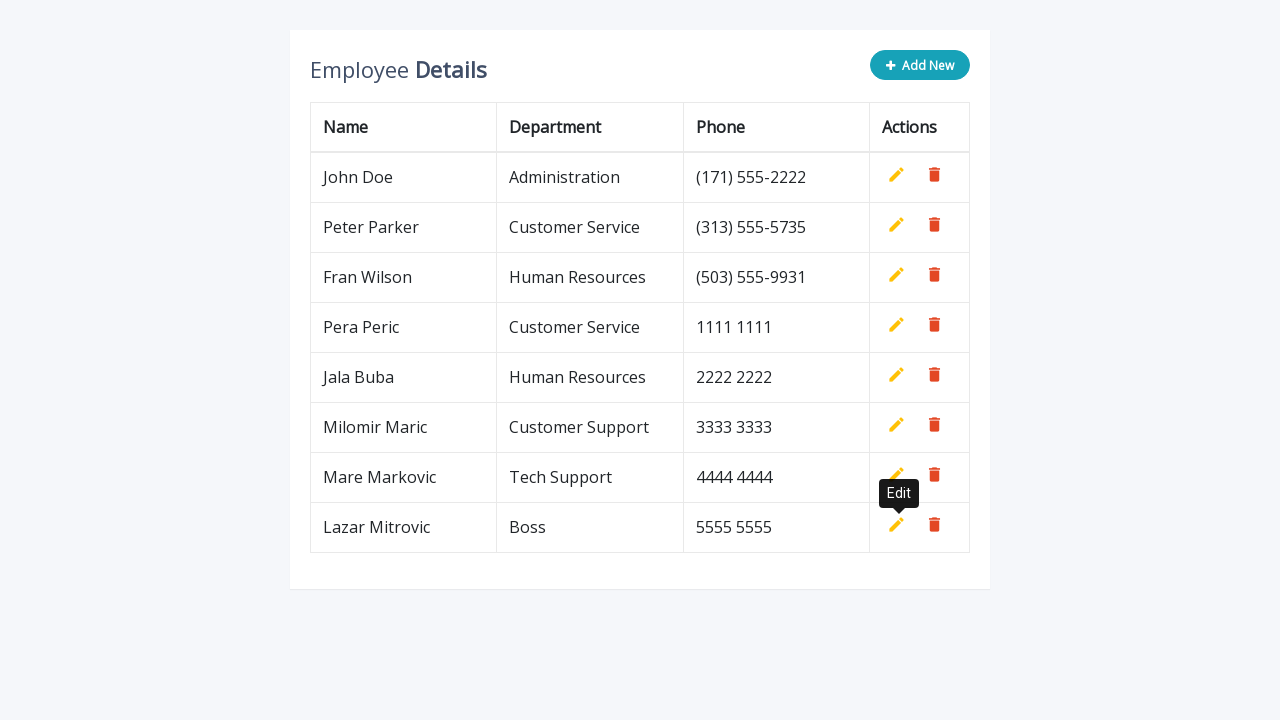

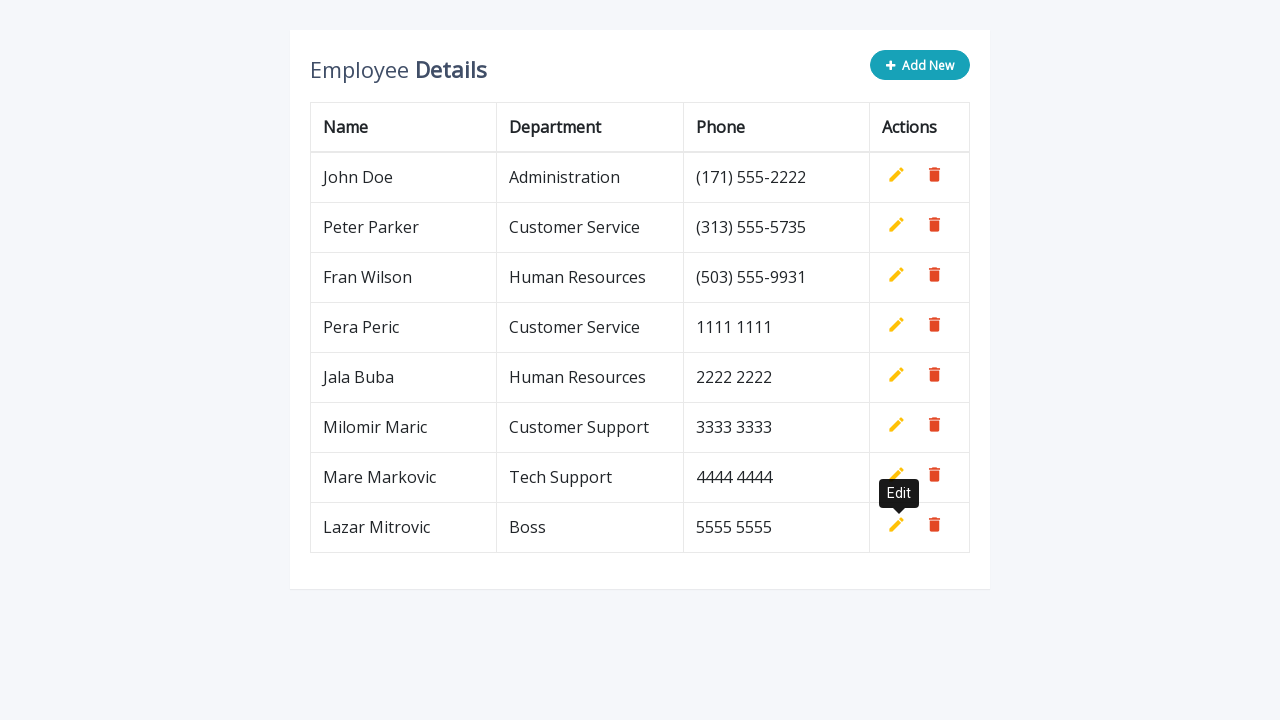